Fills out a practice form on DemoQA including personal information (name, email, phone), selecting gender, date of birth, subjects, hobbies, state/city dropdowns, and submits the form.

Starting URL: https://demoqa.com/automation-practice-form

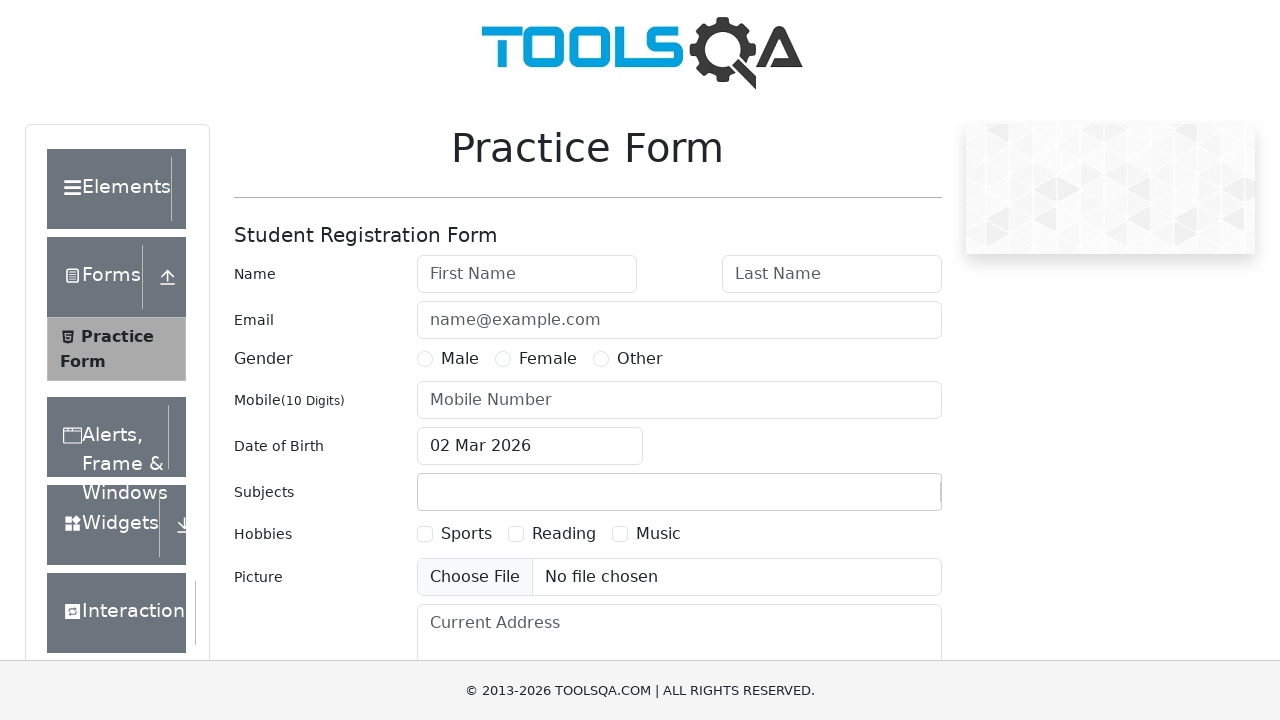

Scrolled down 350px to view state/city dropdowns
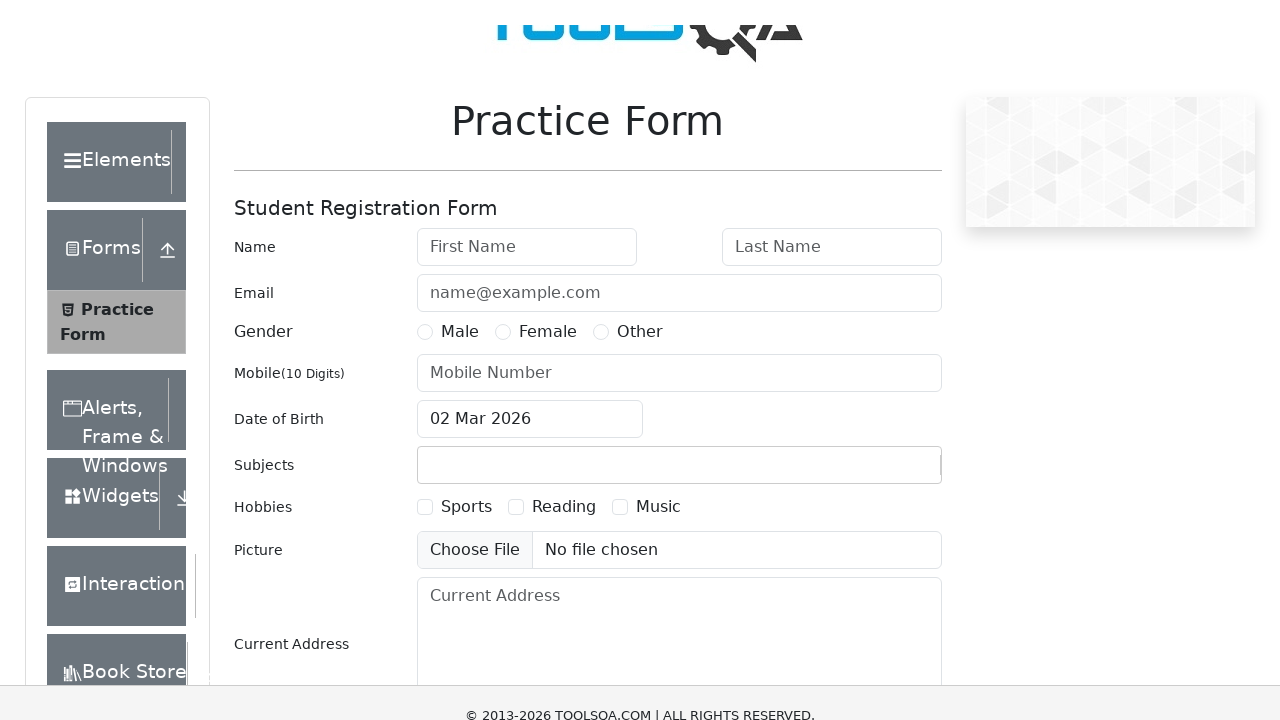

Clicked state dropdown at (527, 437) on div#state
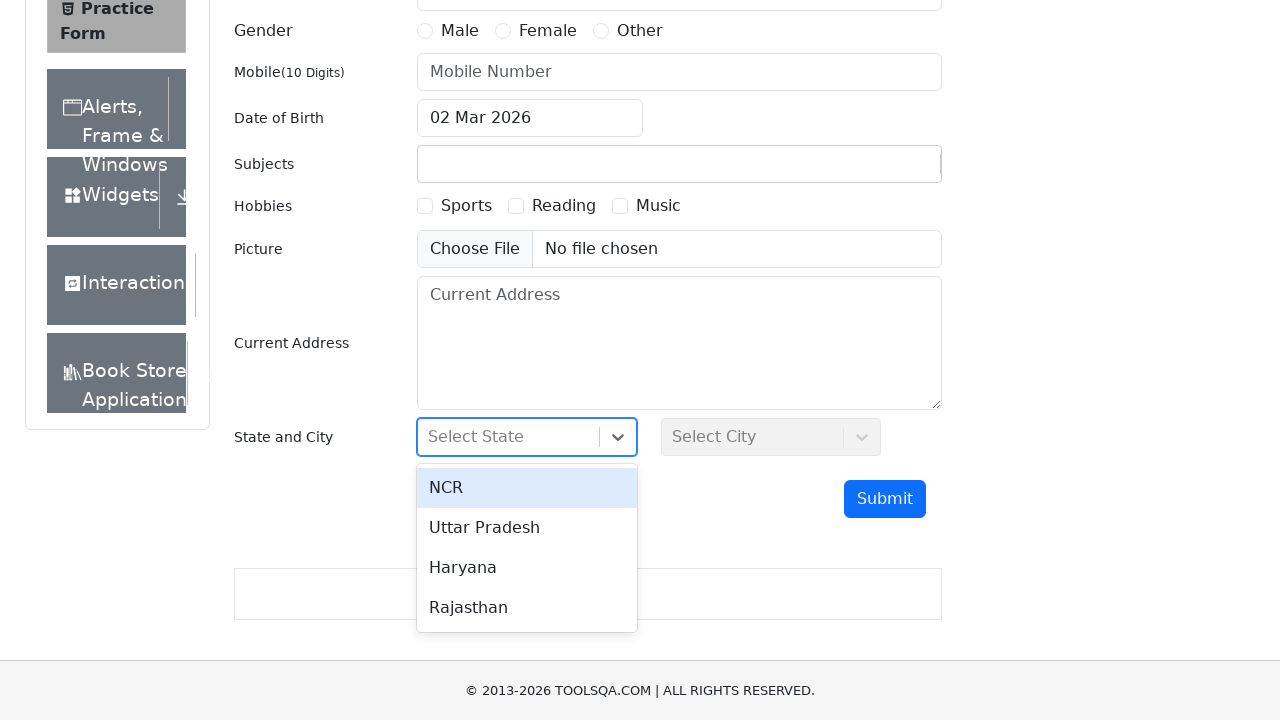

Typed 'NCR' in state field
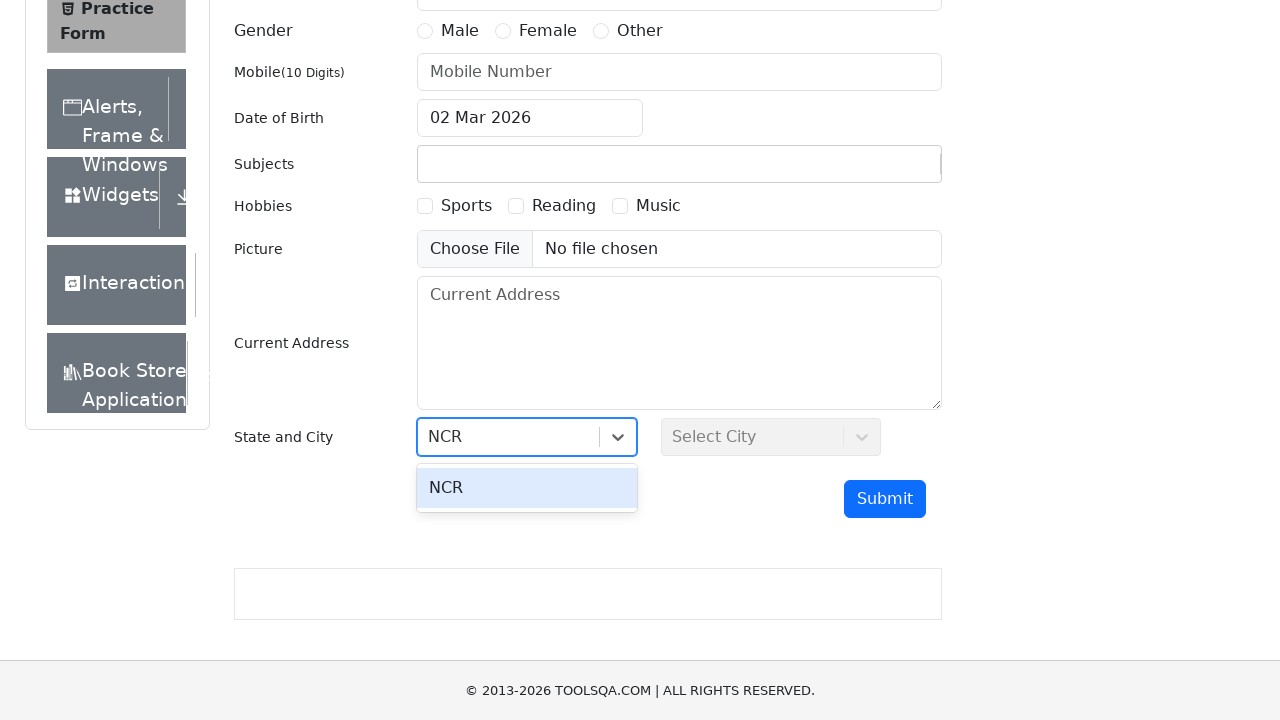

Pressed Enter to confirm NCR selection
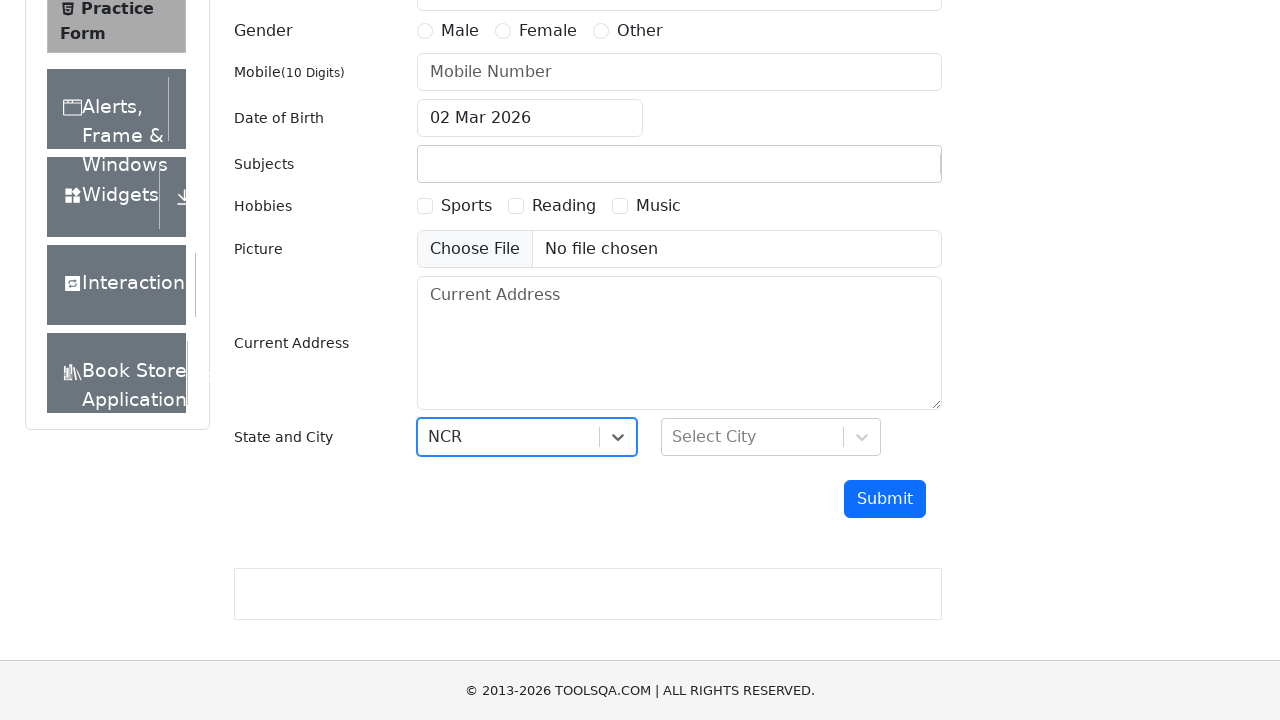

Clicked city dropdown at (771, 437) on div#city
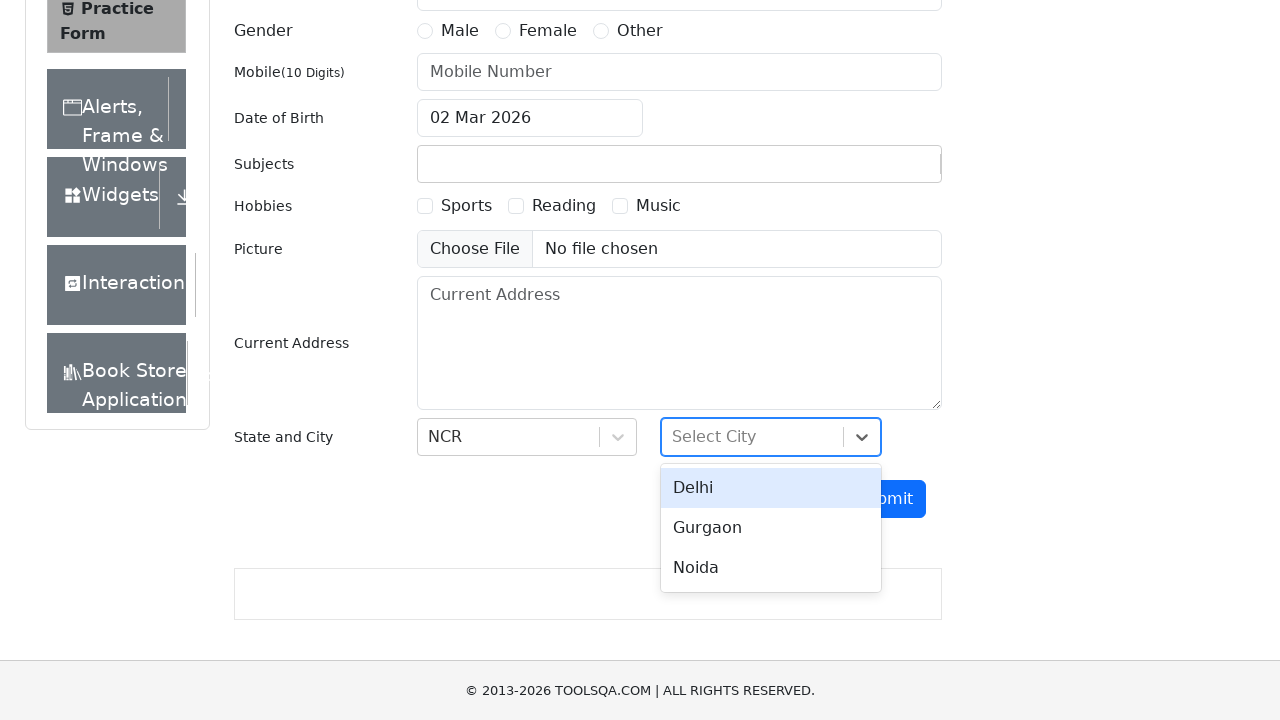

Typed 'Noida' in city field
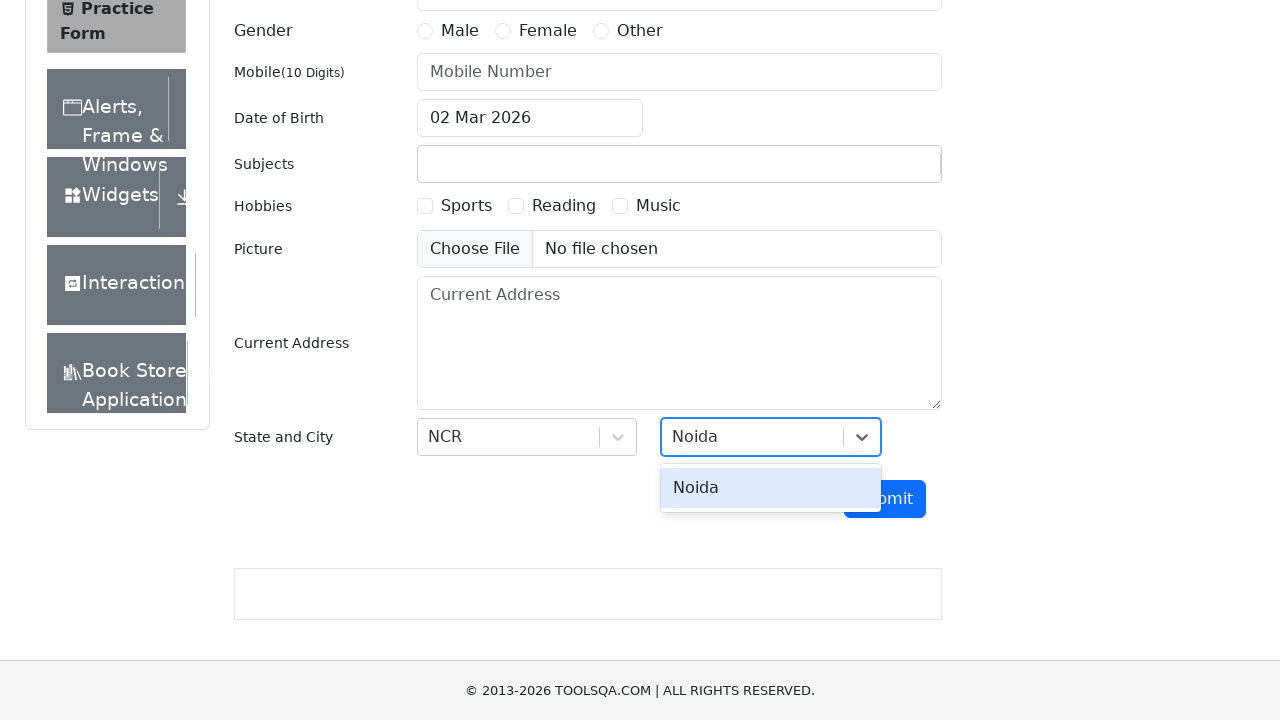

Pressed Enter to confirm Noida selection
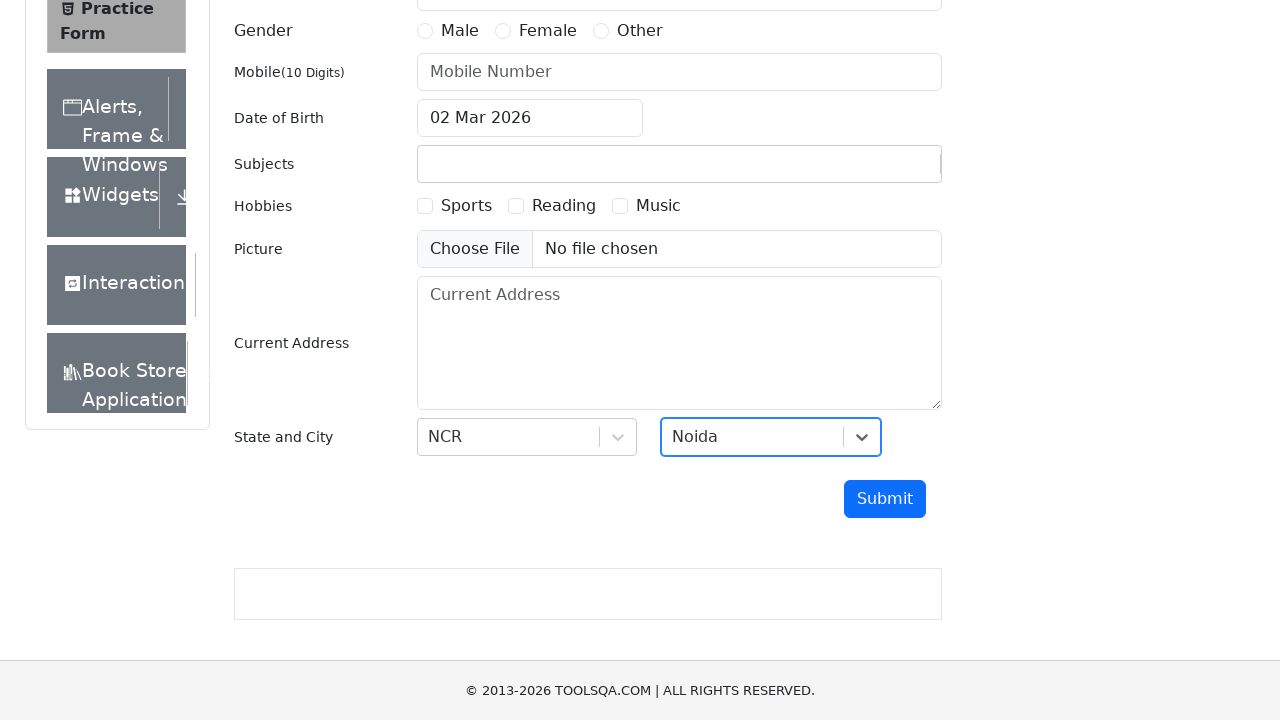

Filled first name field with 'Marcus' on input#firstName
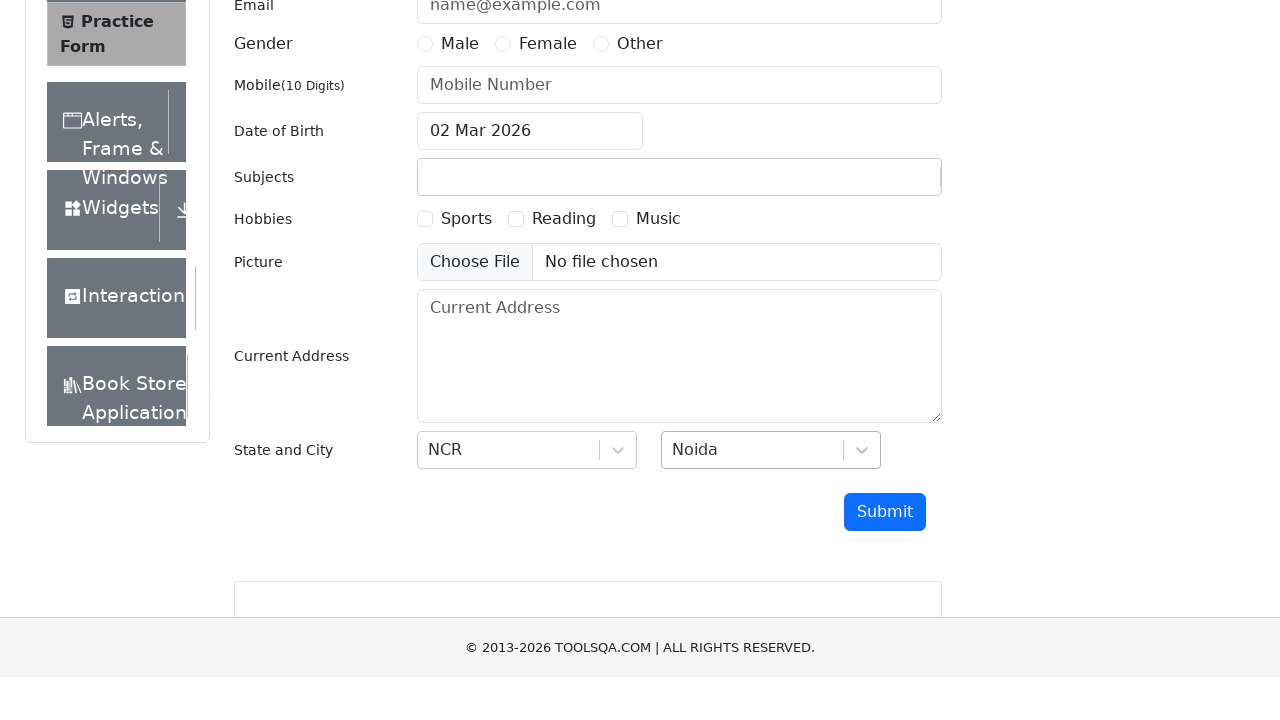

Filled last name field with 'Thompson' on input#lastName
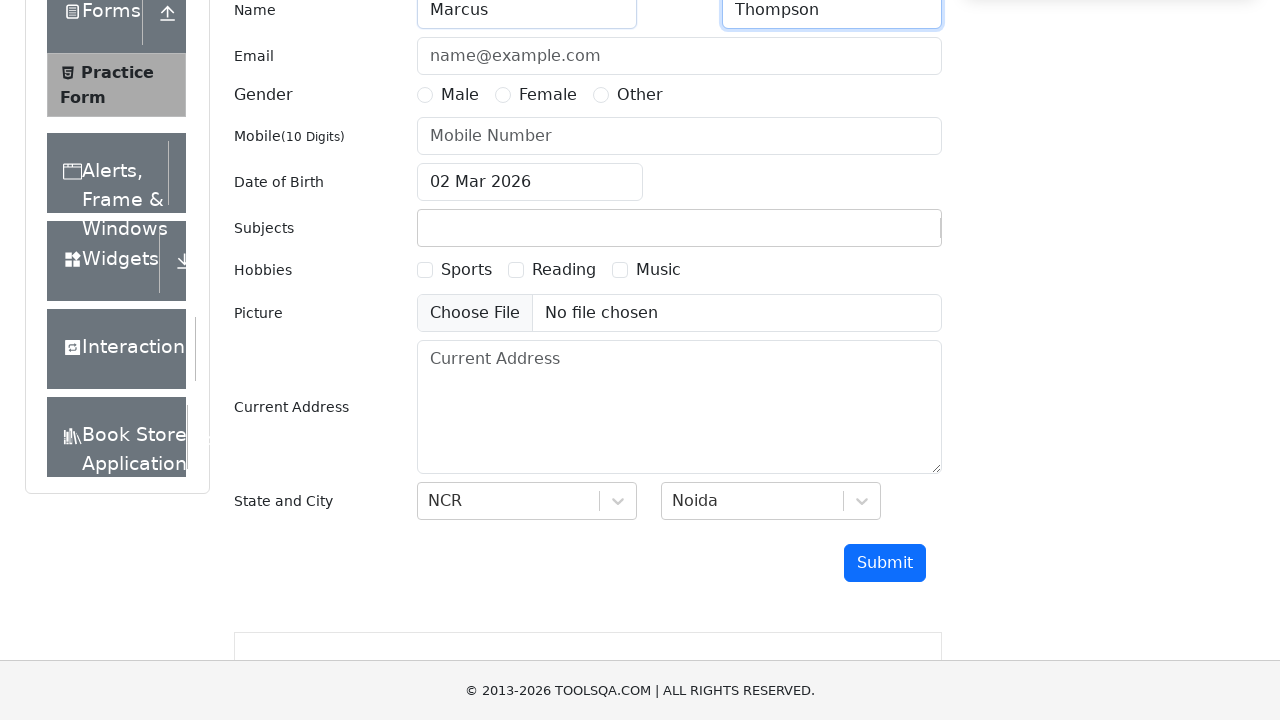

Filled email field with 'marcus.thompson@example.com' on input#userEmail
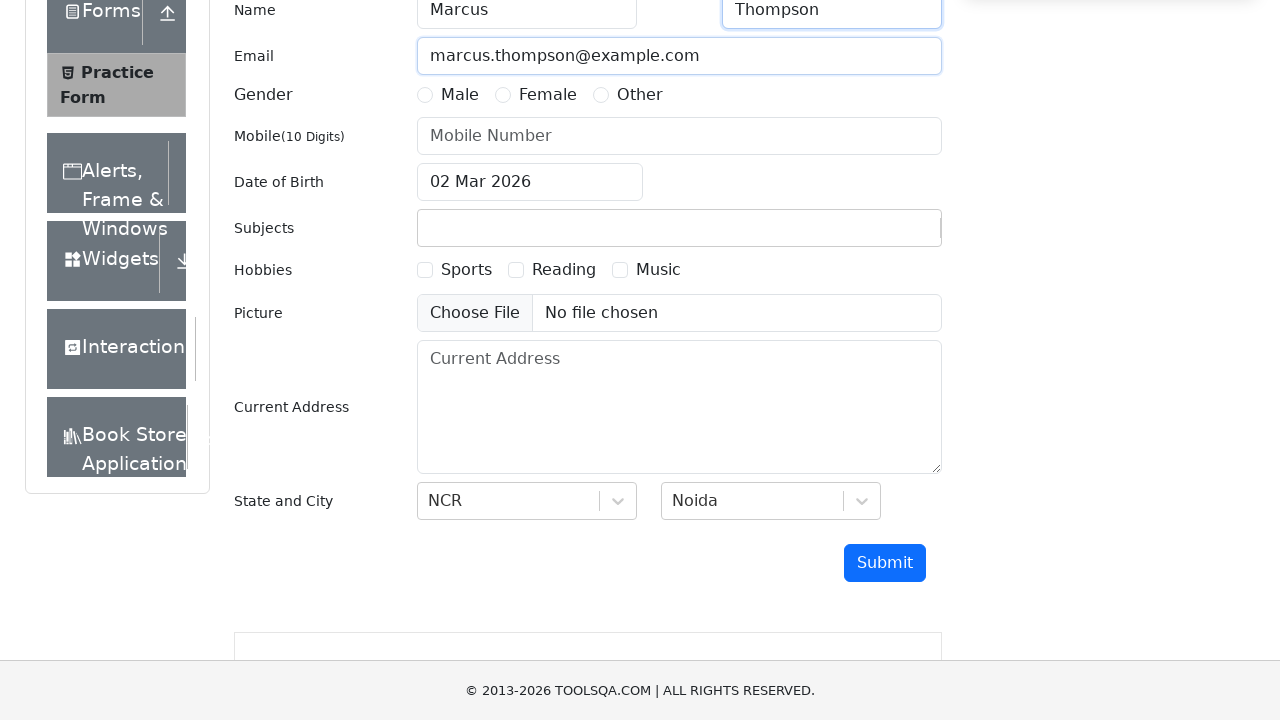

Filled address field with '456 Oak Avenue, Springfield, 12345' on textarea#currentAddress
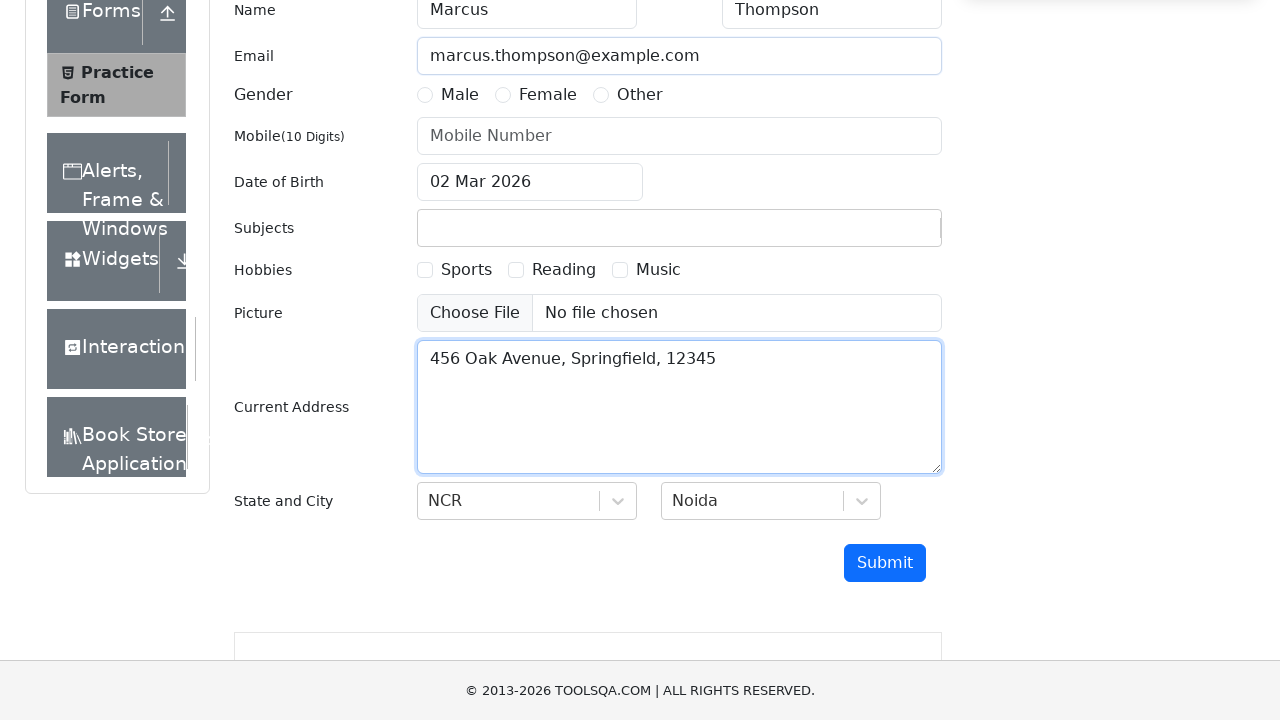

Clicked gender radio button option 1 at (460, 95) on label[for='gender-radio-1']
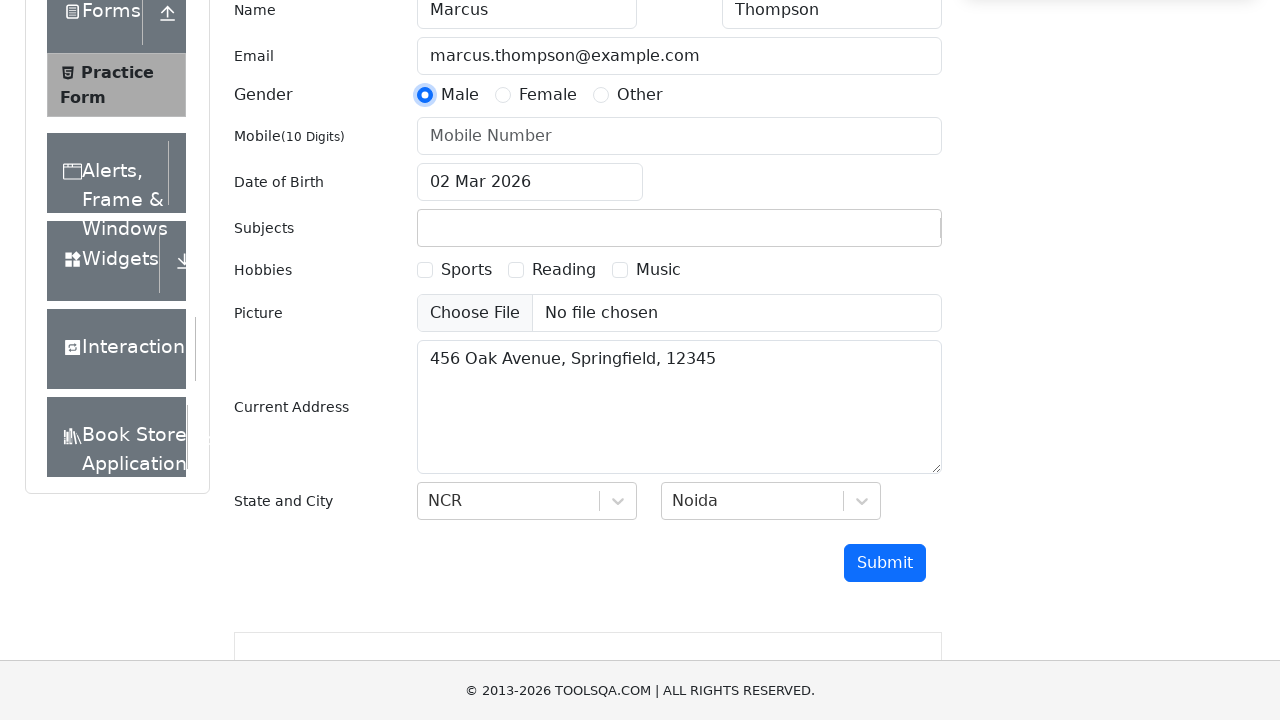

Clicked gender radio button option 2 at (548, 95) on label[for='gender-radio-2']
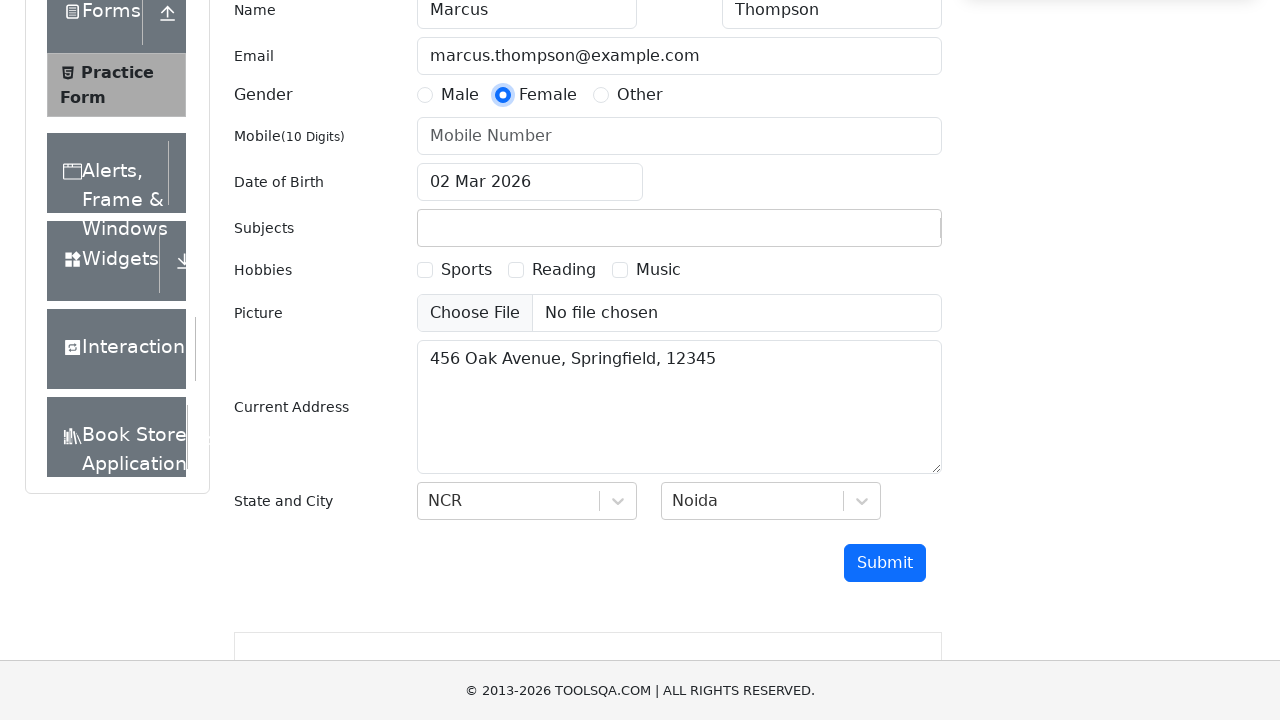

Clicked gender radio button option 3 at (640, 95) on label[for='gender-radio-3']
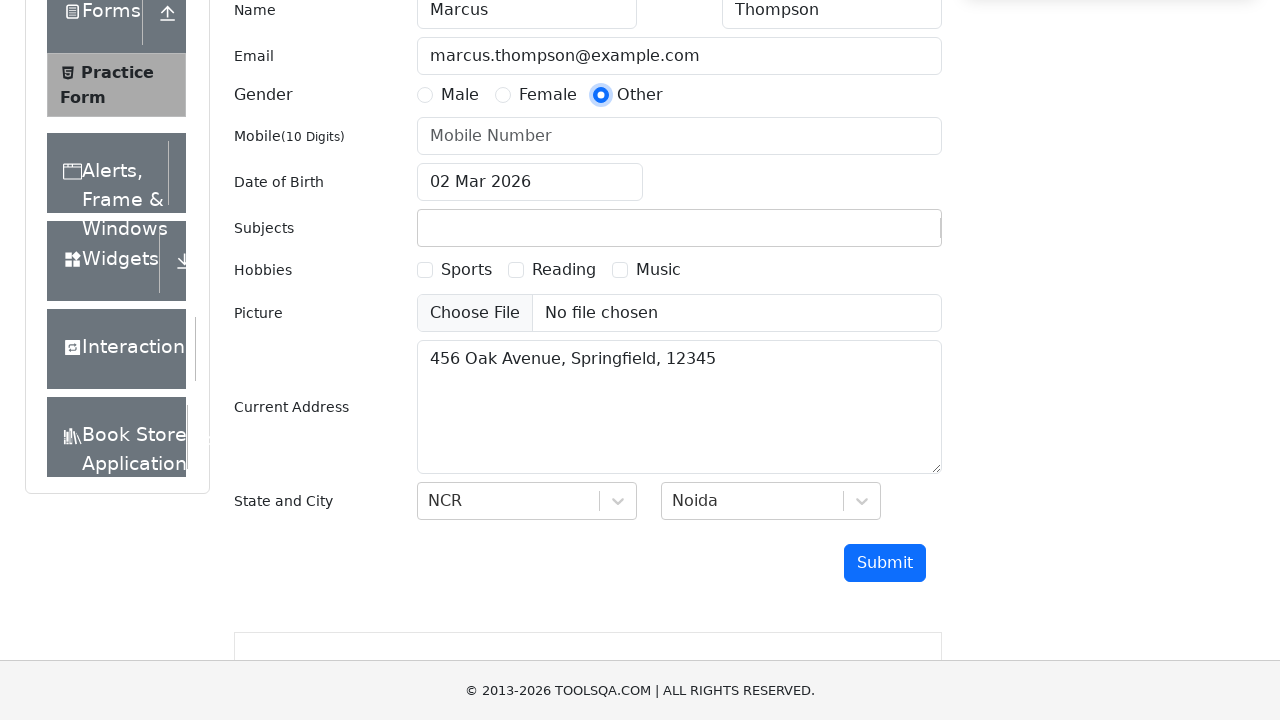

Clicked gender radio button option 1 (Male) to finalize selection at (460, 95) on label[for='gender-radio-1']
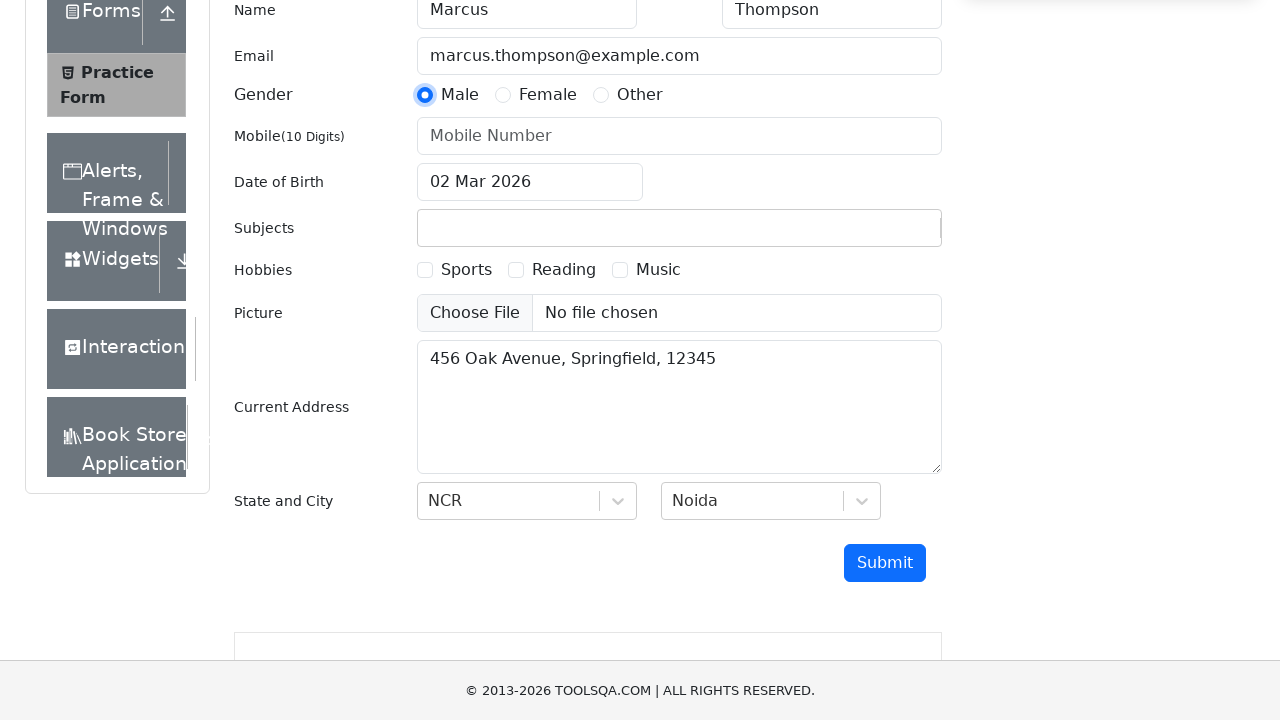

Filled phone number field with '9876543210' on input#userNumber
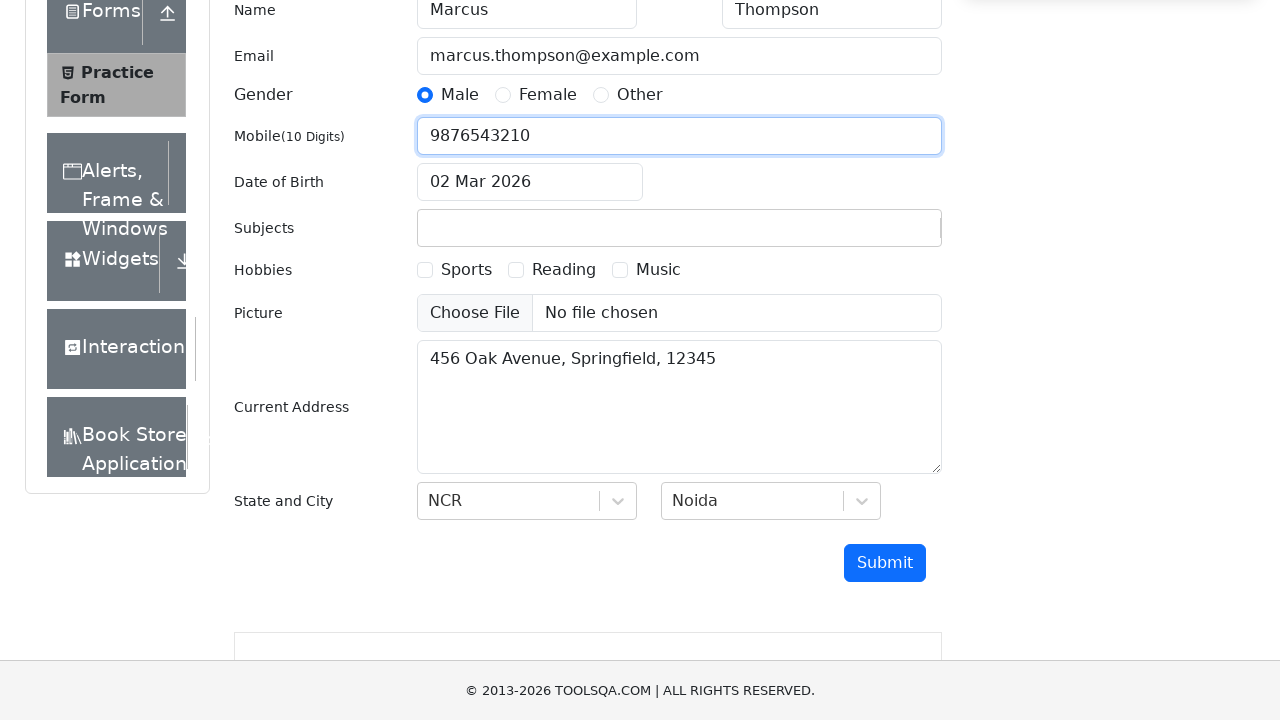

Clicked date of birth input field at (530, 182) on input#dateOfBirthInput
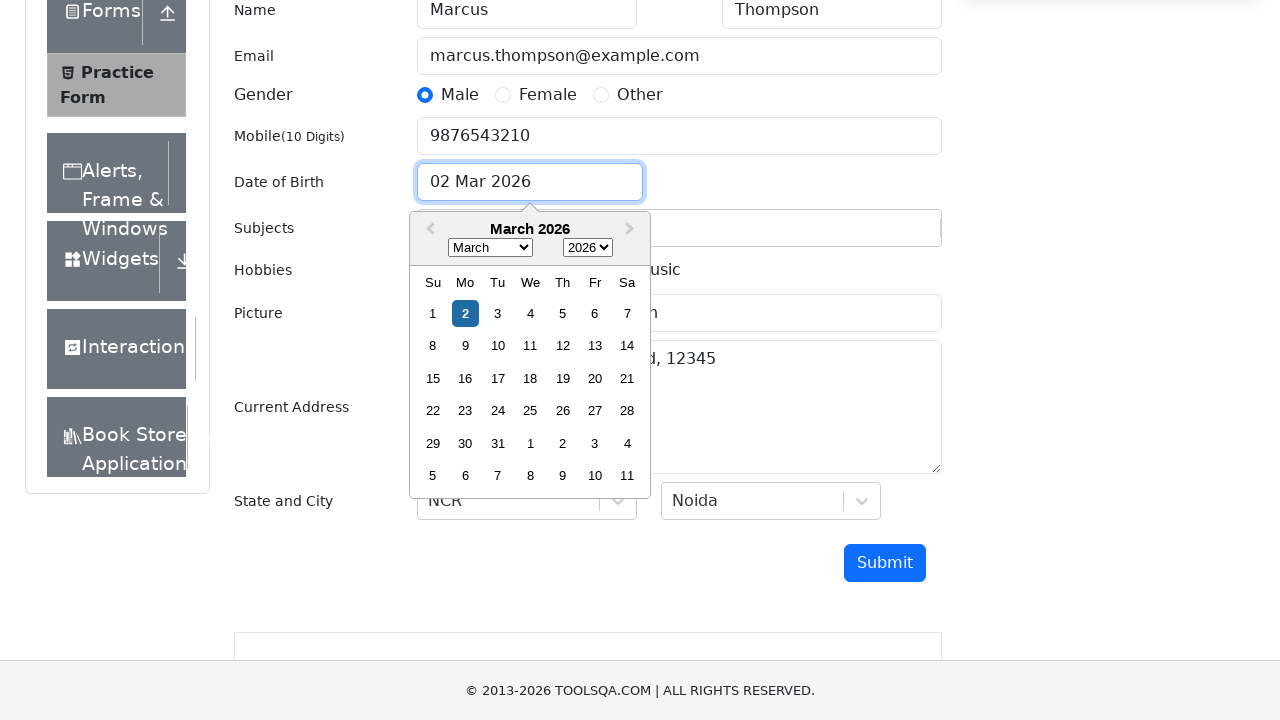

Selected August from month dropdown on select.react-datepicker__month-select
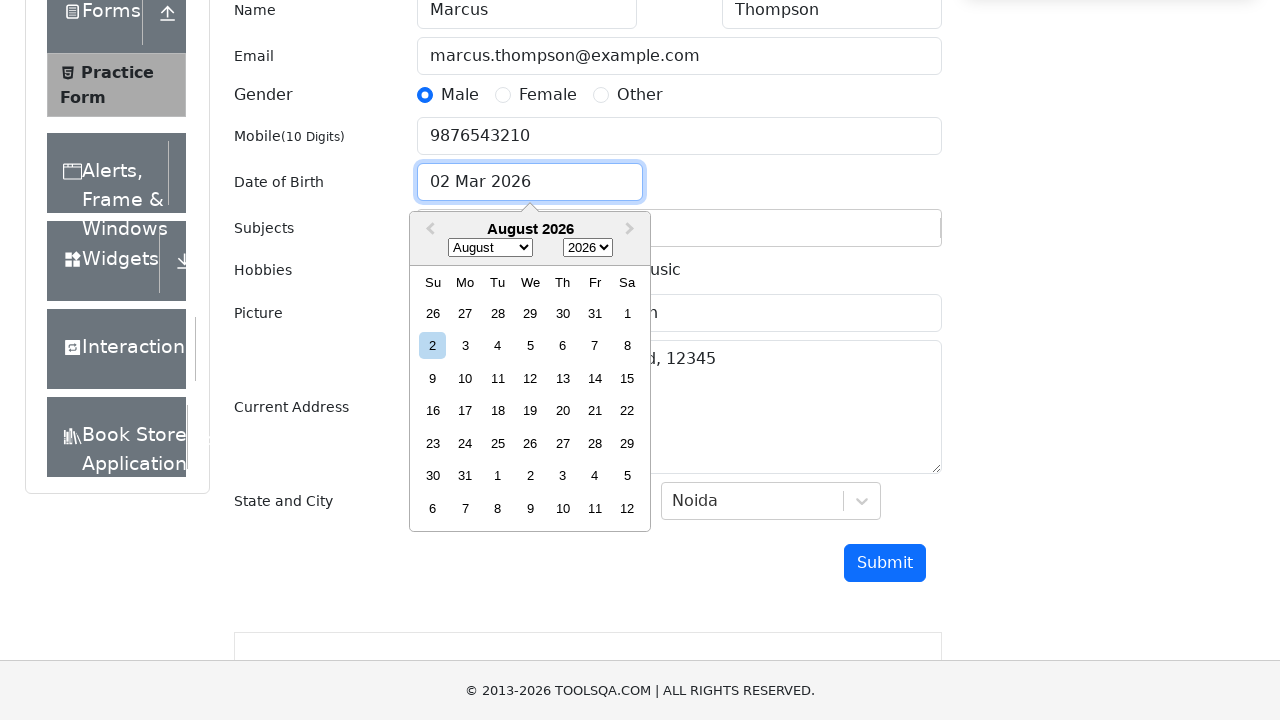

Selected 1998 from year dropdown on select.react-datepicker__year-select
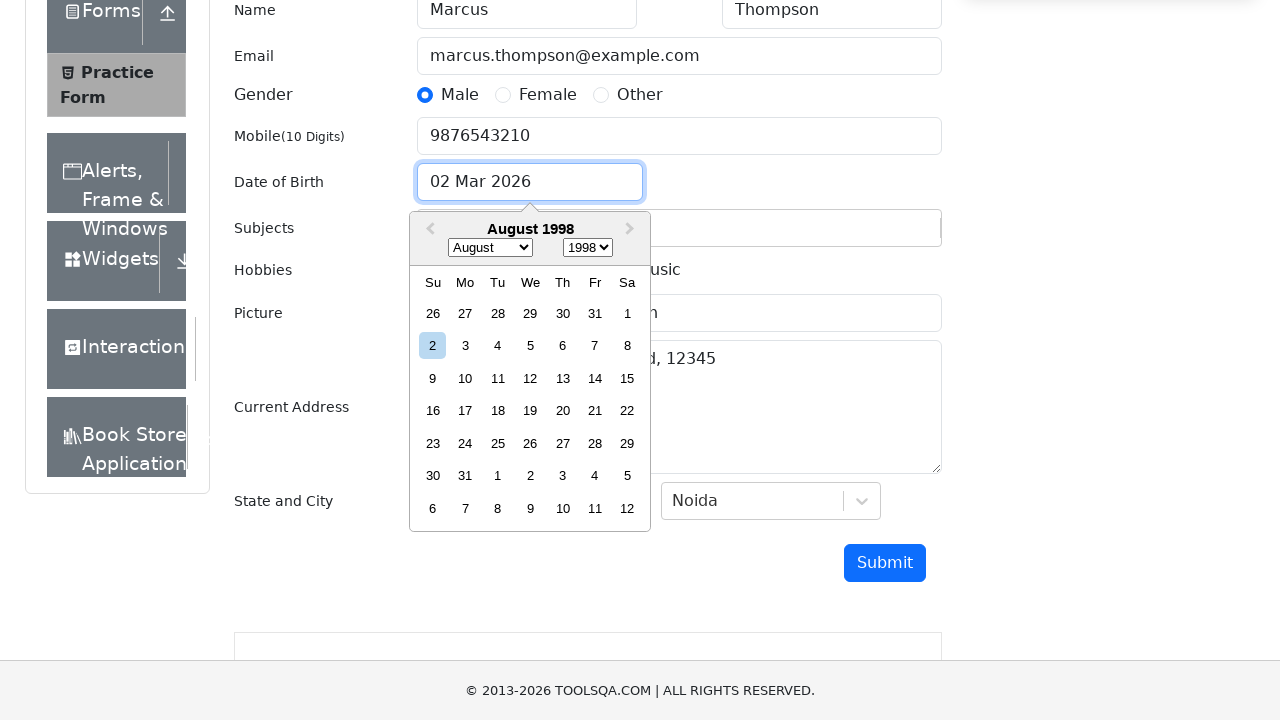

Selected day 5 from date picker at (530, 346) on div.react-datepicker__day--005:not(.react-datepicker__day--outside-month)
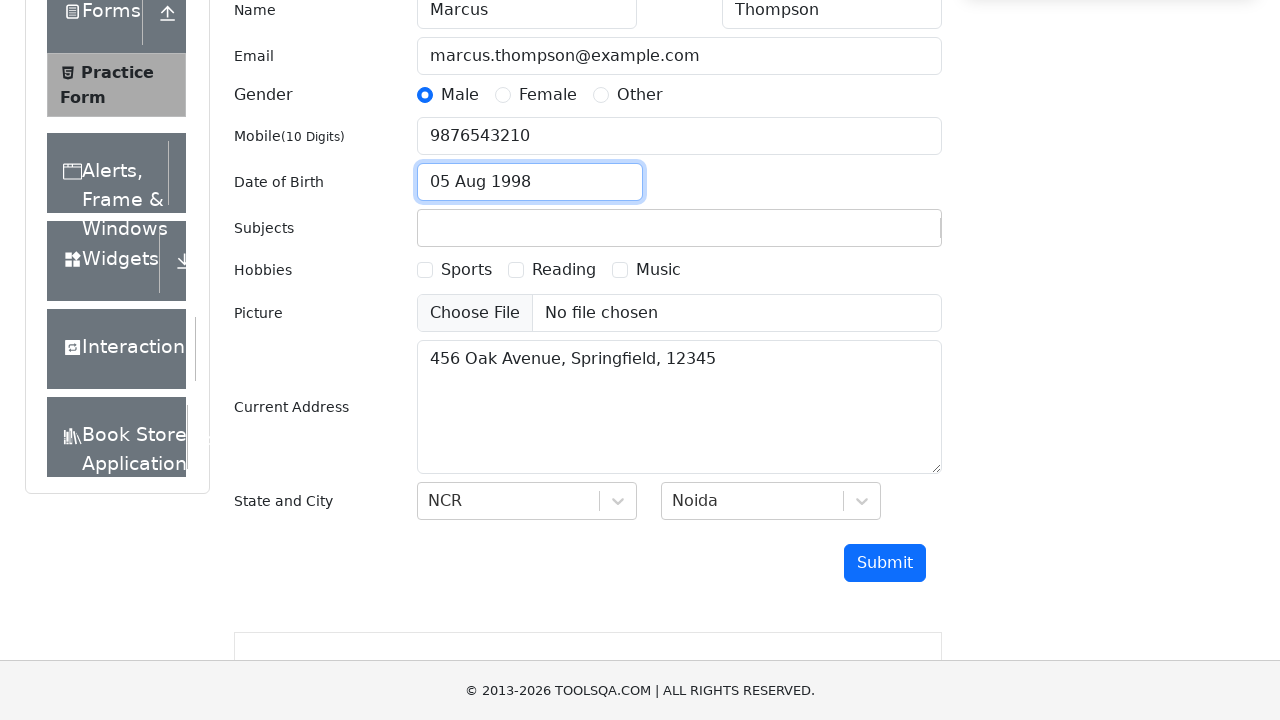

Clicked subjects input field at (679, 228) on .subjects-auto-complete__value-container
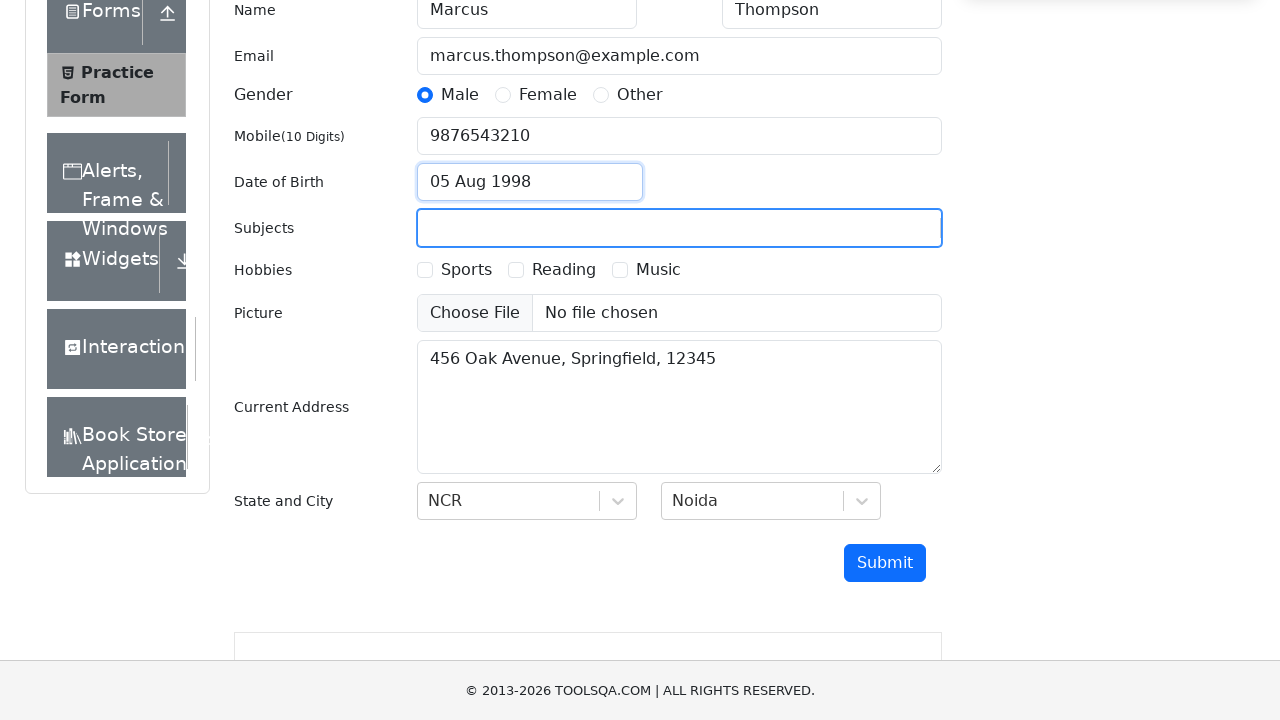

Typed 'Maths' in subjects field
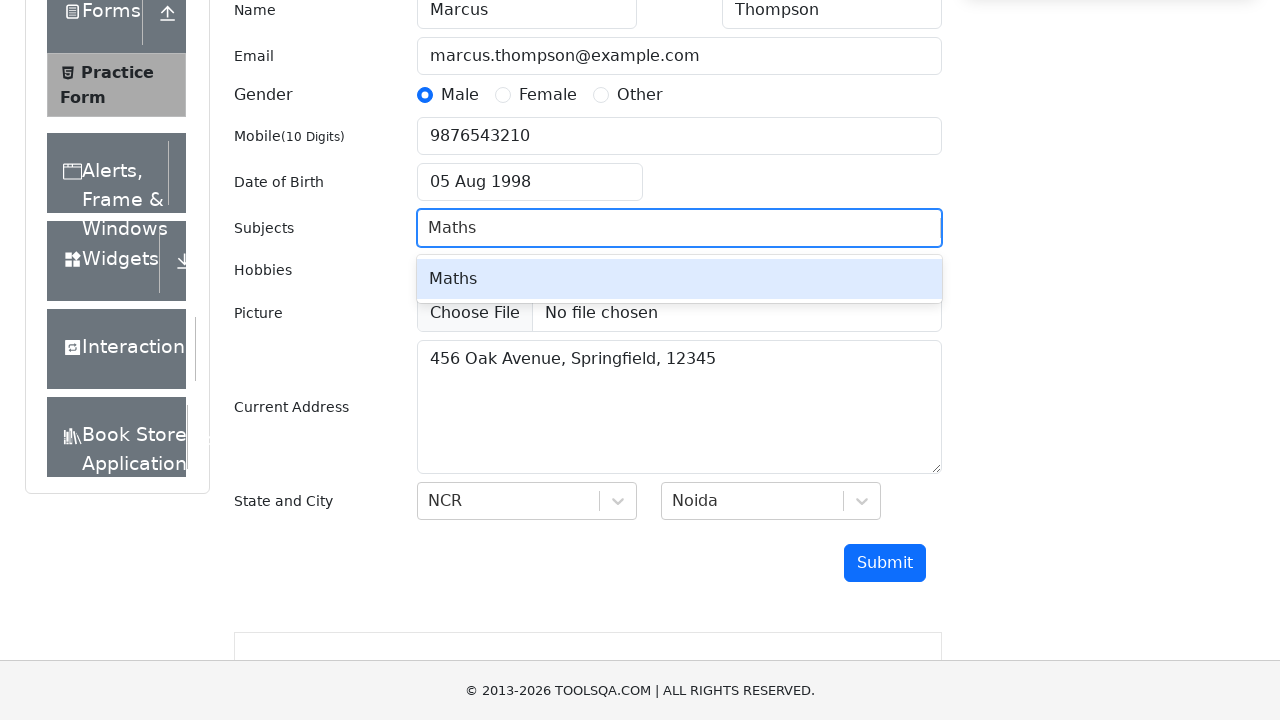

Pressed Enter to confirm Maths subject
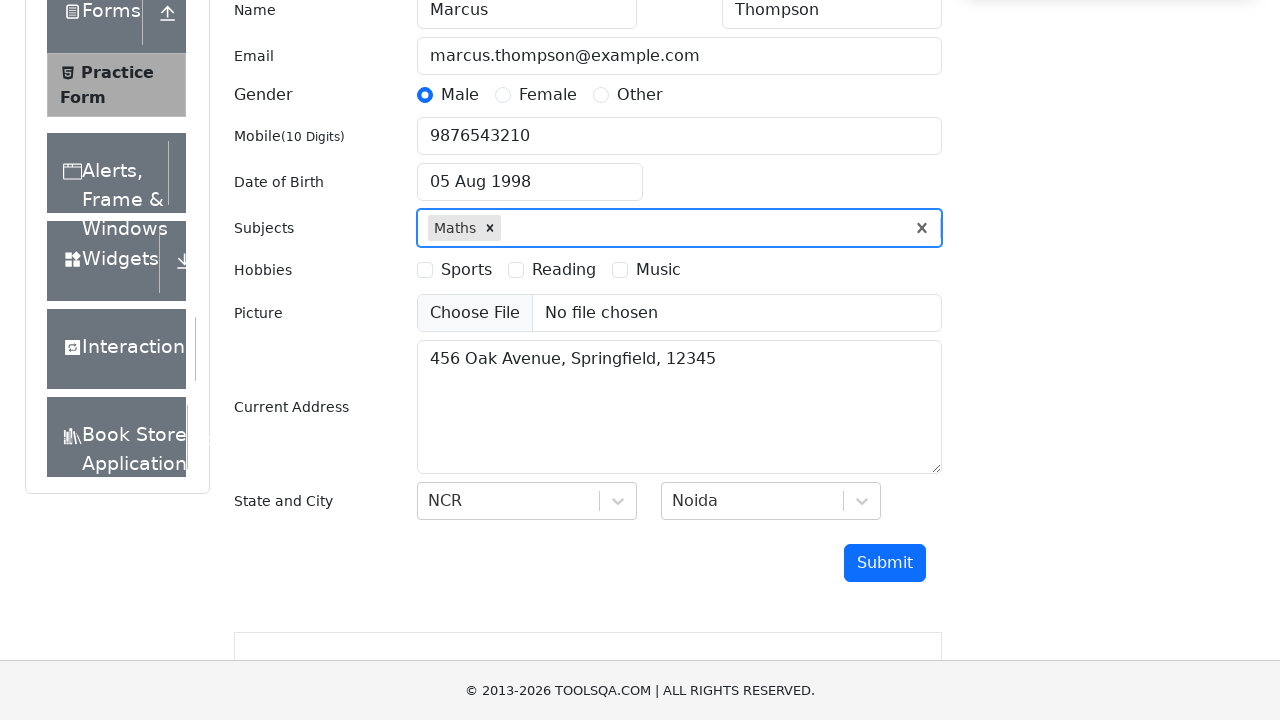

Clicked subjects input field again at (661, 228) on .subjects-auto-complete__value-container
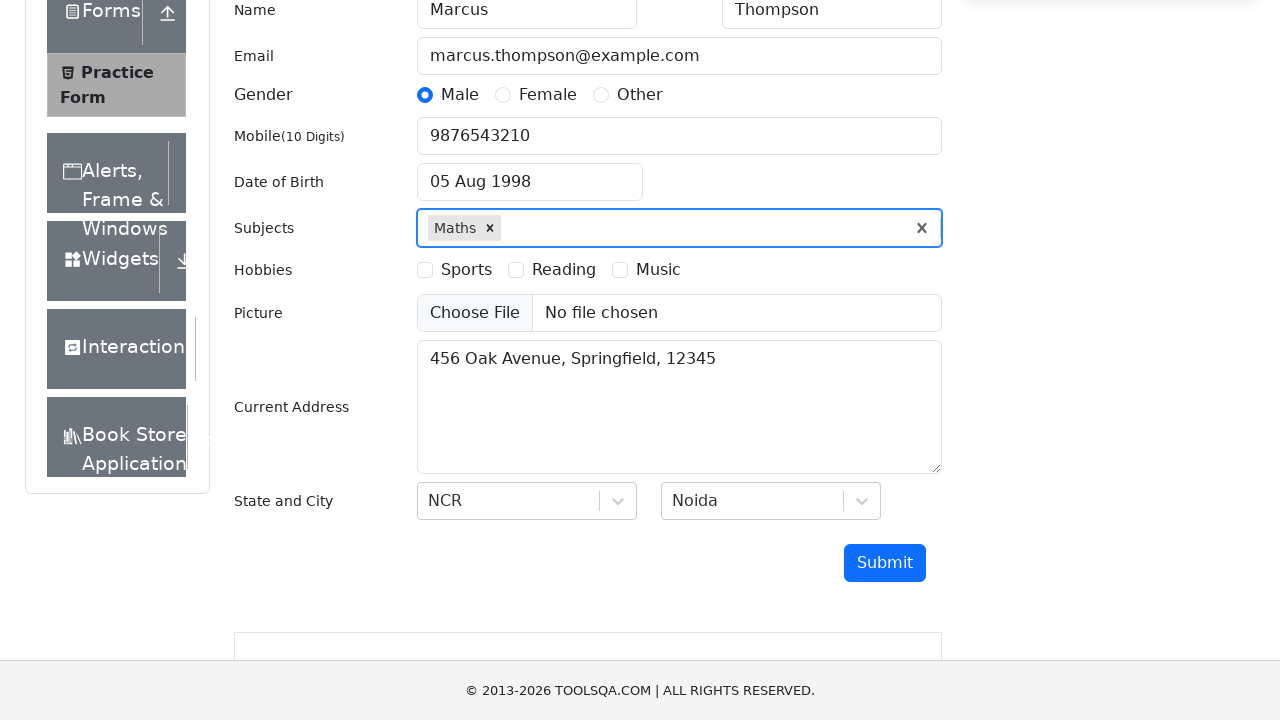

Typed 'English' in subjects field
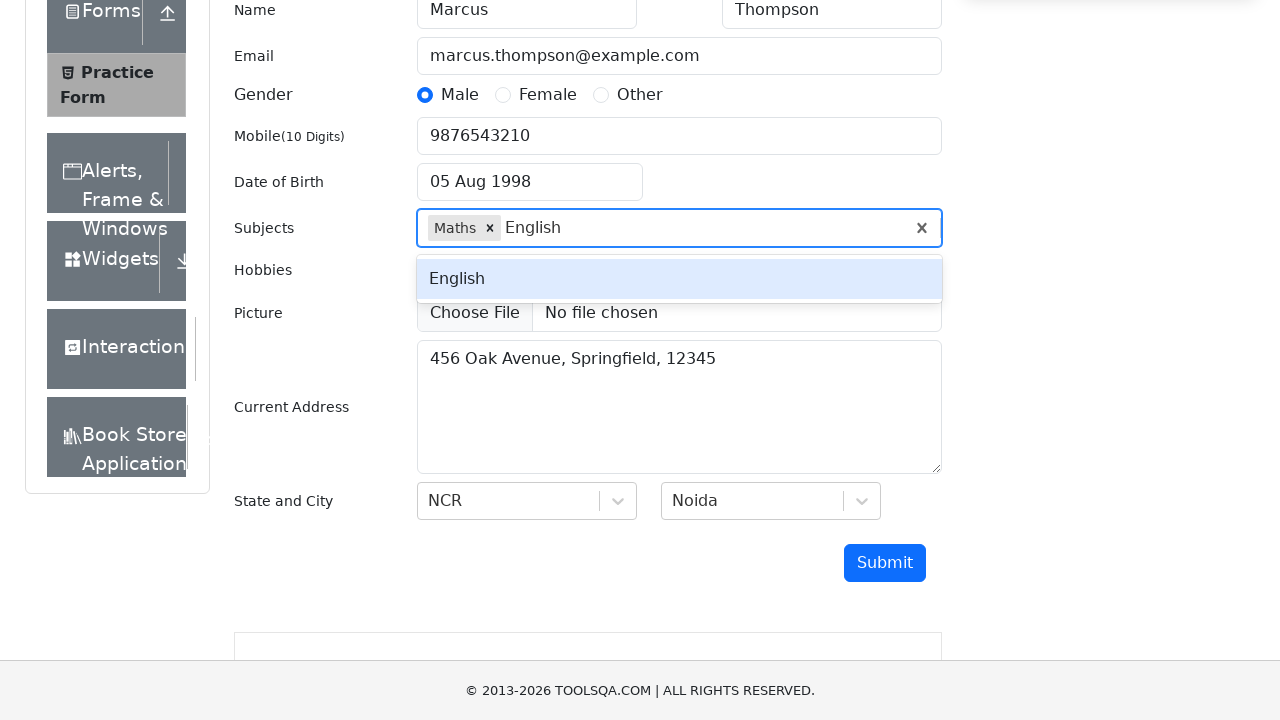

Pressed Enter to confirm English subject
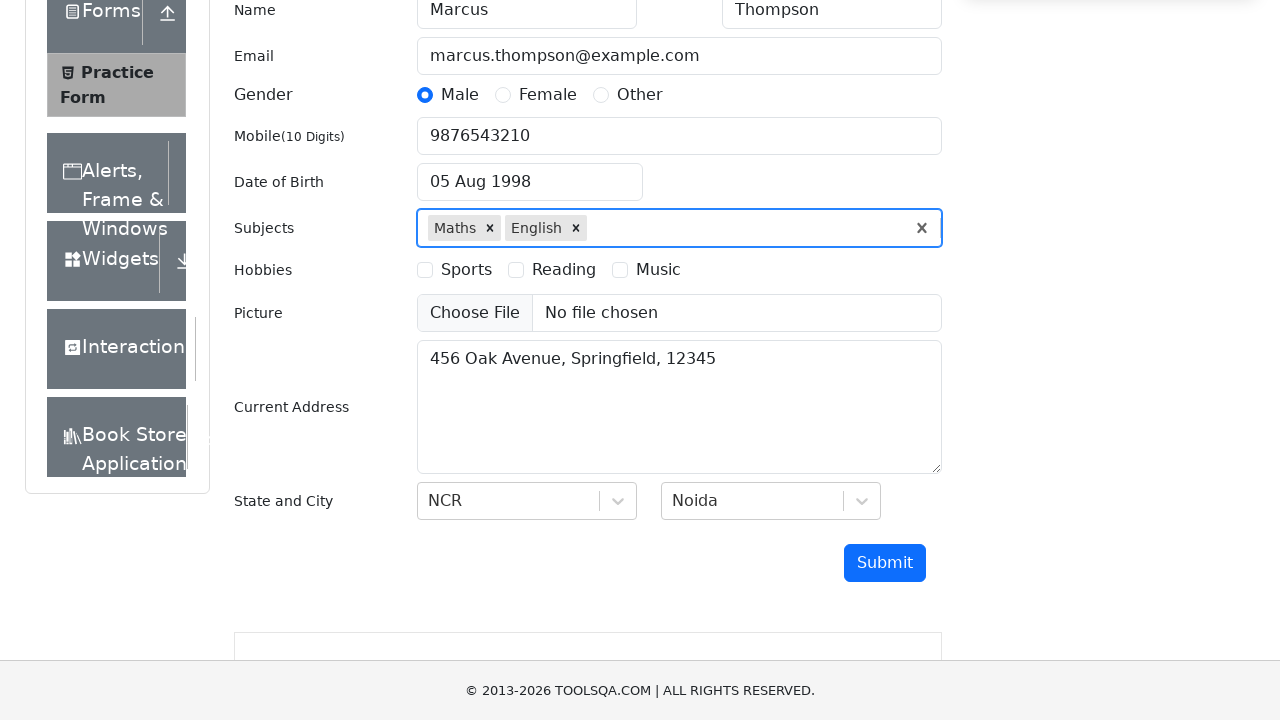

Clicked subjects input field again at (661, 228) on .subjects-auto-complete__value-container
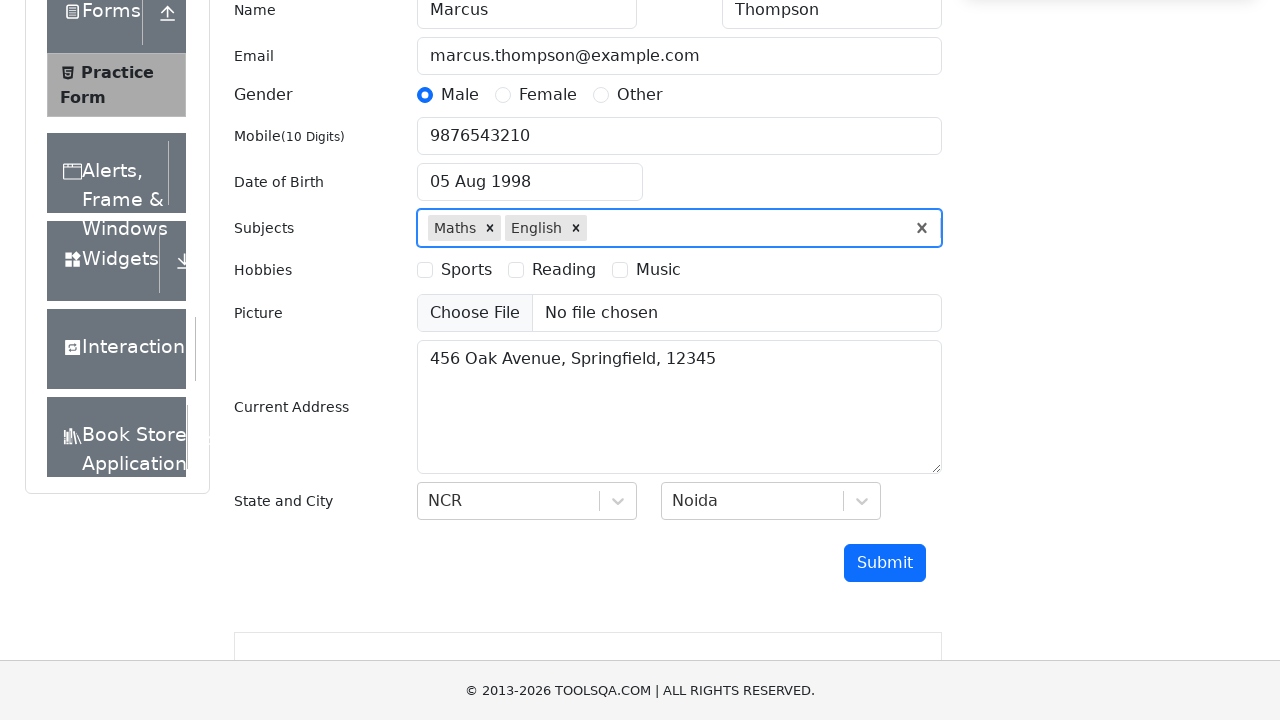

Typed 'Hindi' in subjects field
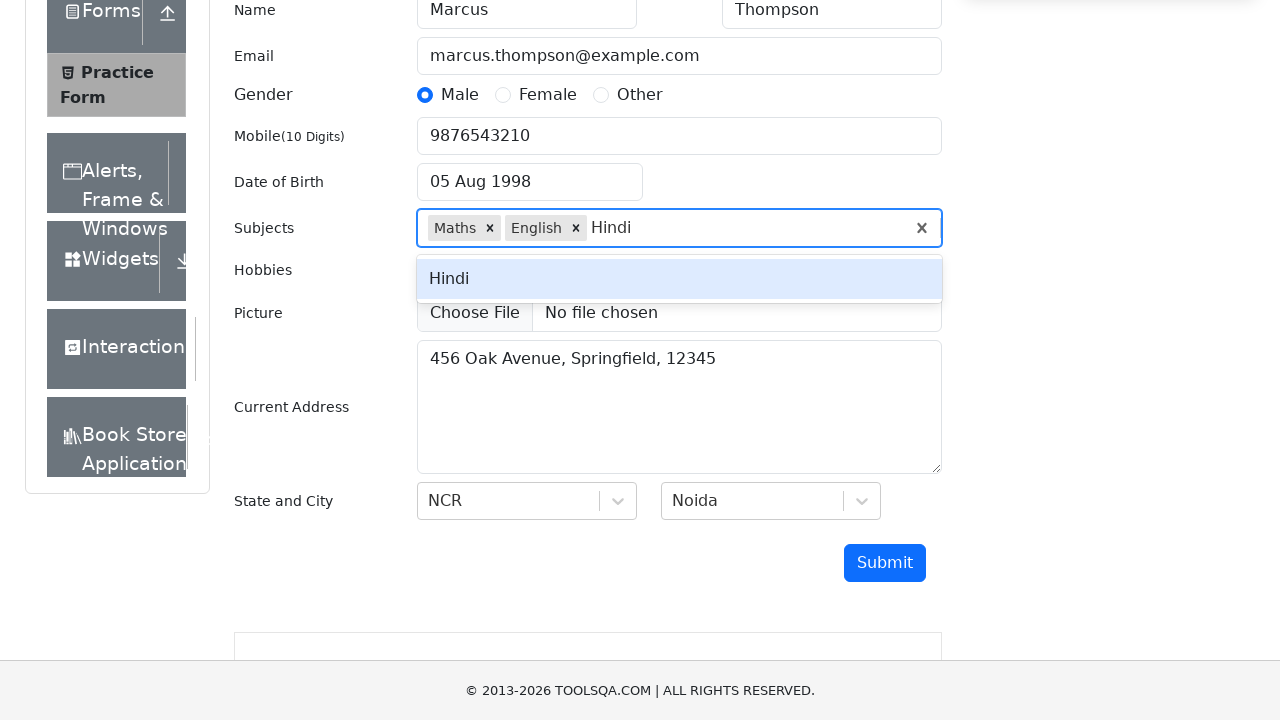

Pressed Enter to confirm Hindi subject
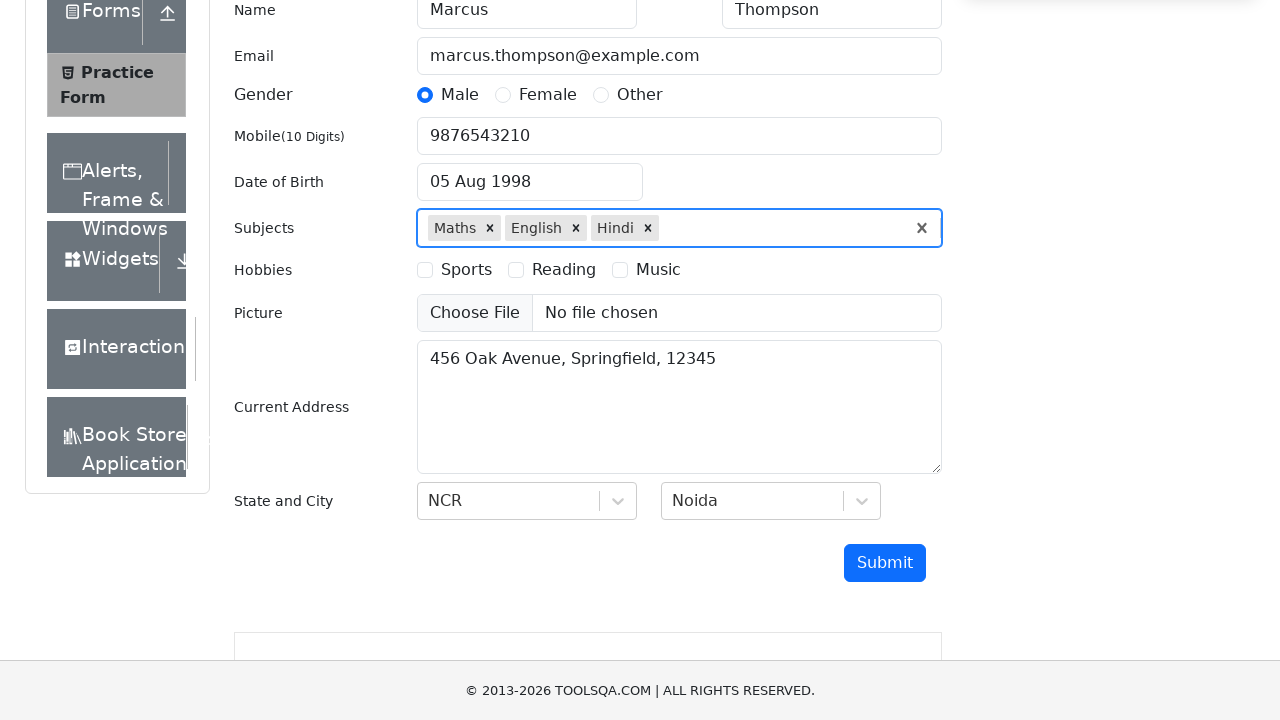

Clicked clear button to remove all subjects at (922, 228) on .subjects-auto-complete__indicator svg
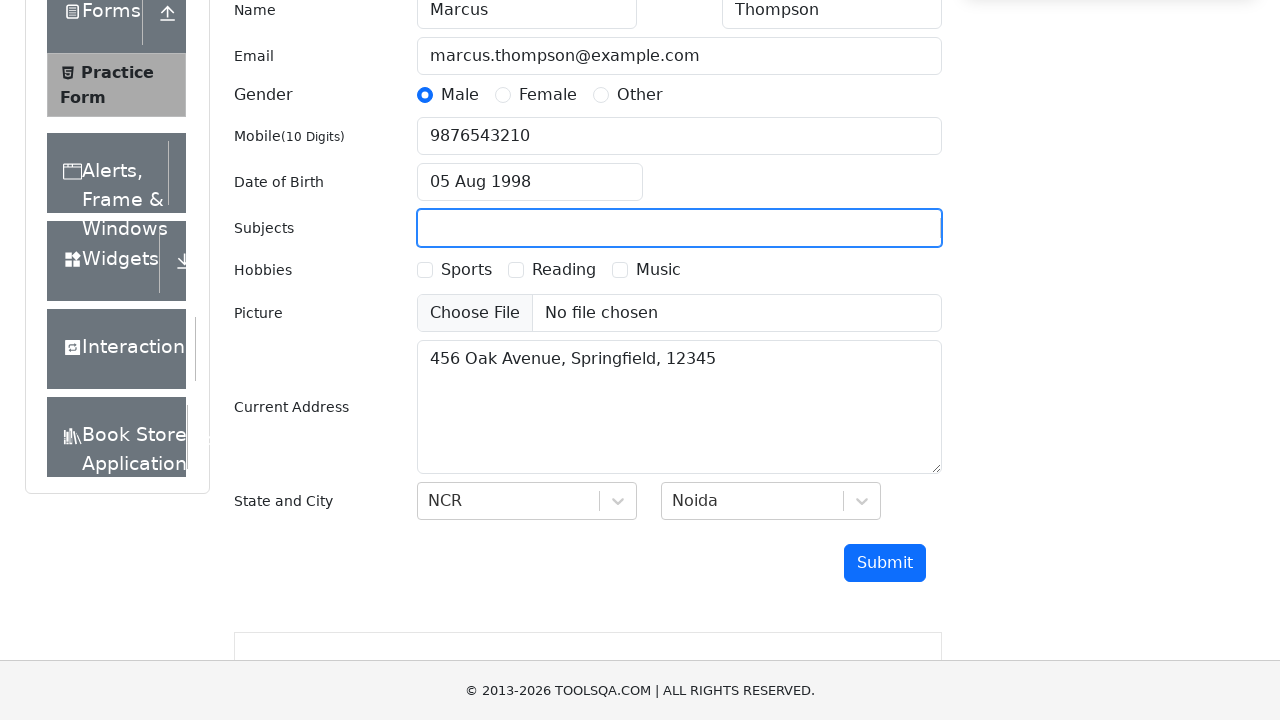

Clicked subjects input field to add new subjects at (679, 228) on .subjects-auto-complete__value-container
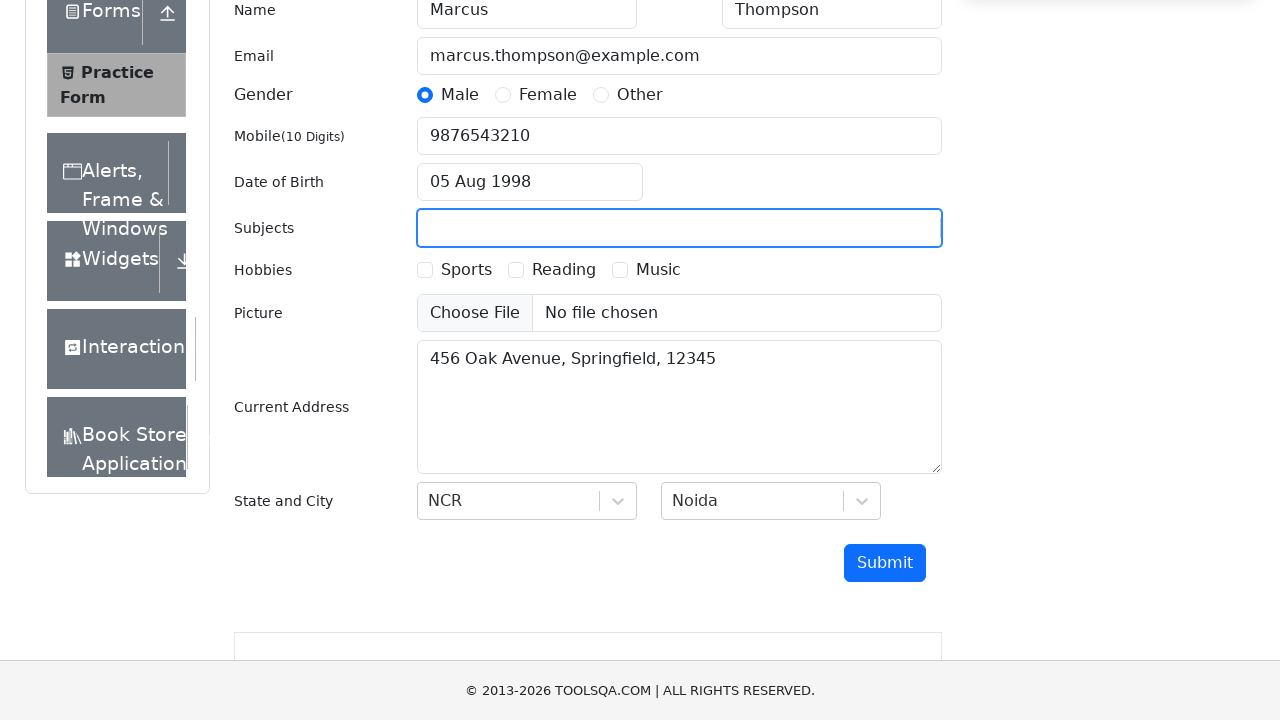

Typed 'Physics' in subjects field
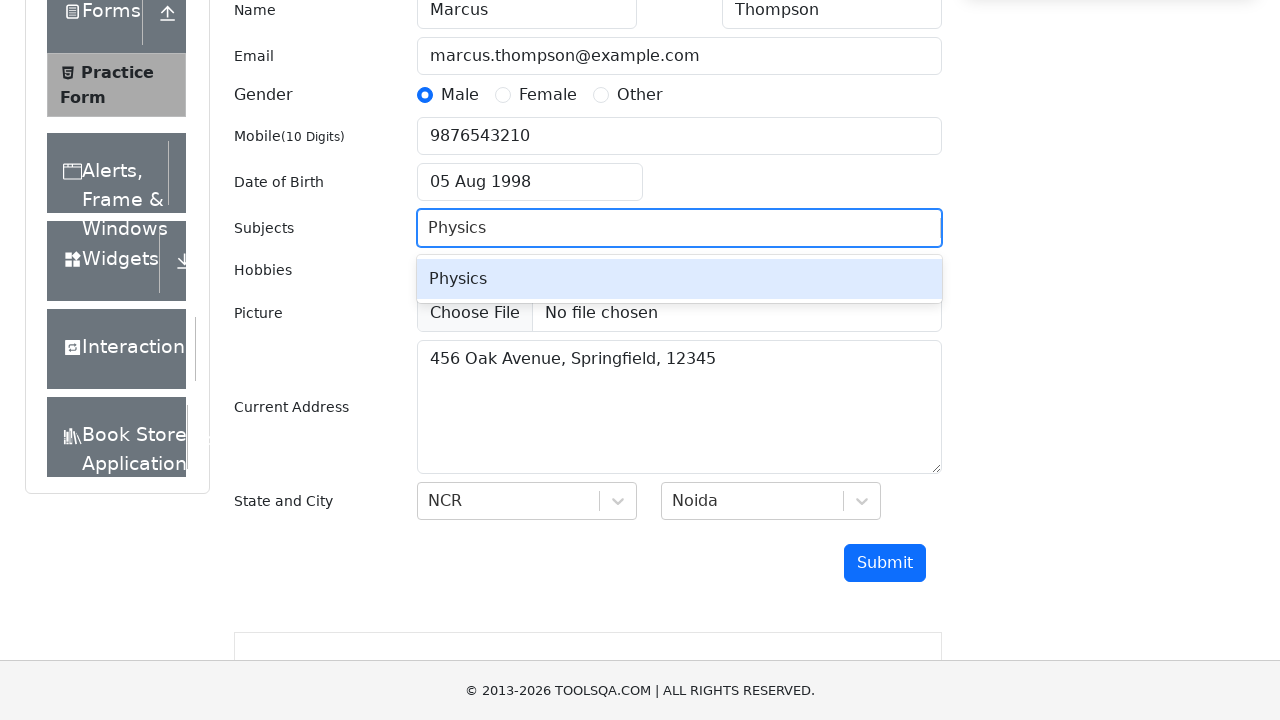

Pressed Enter to confirm Physics subject
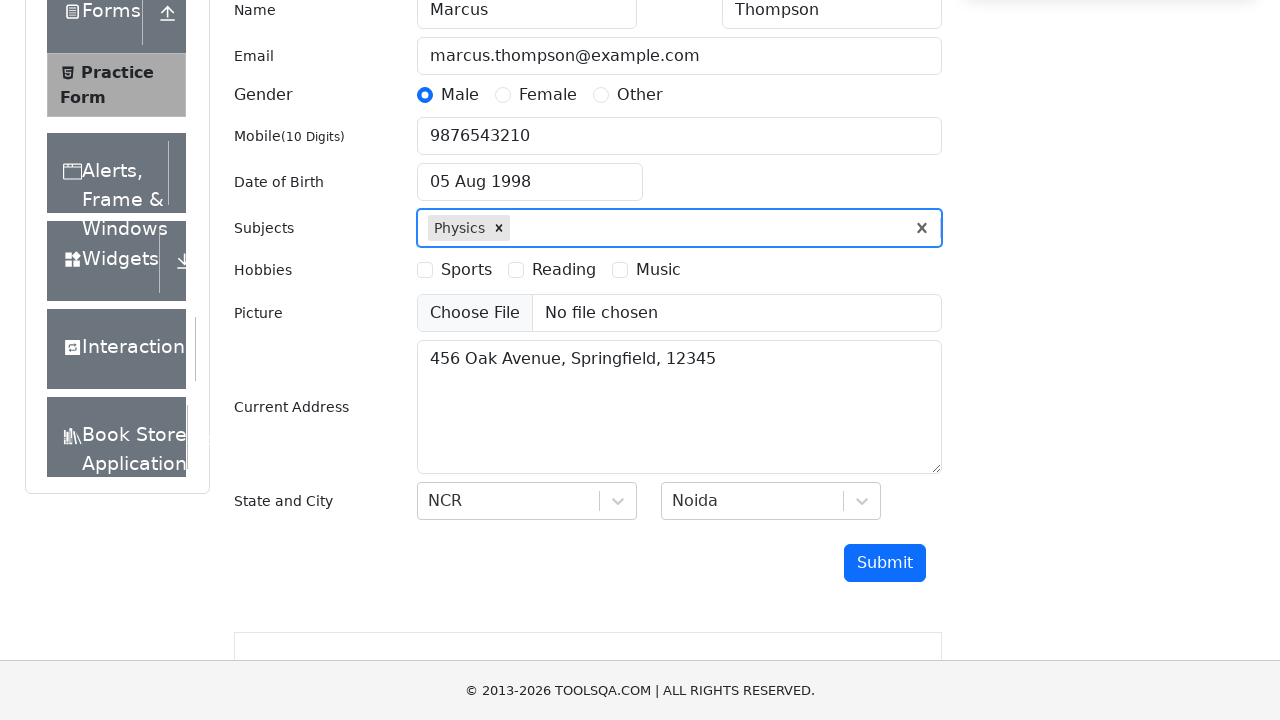

Clicked subjects input field again at (661, 228) on .subjects-auto-complete__value-container
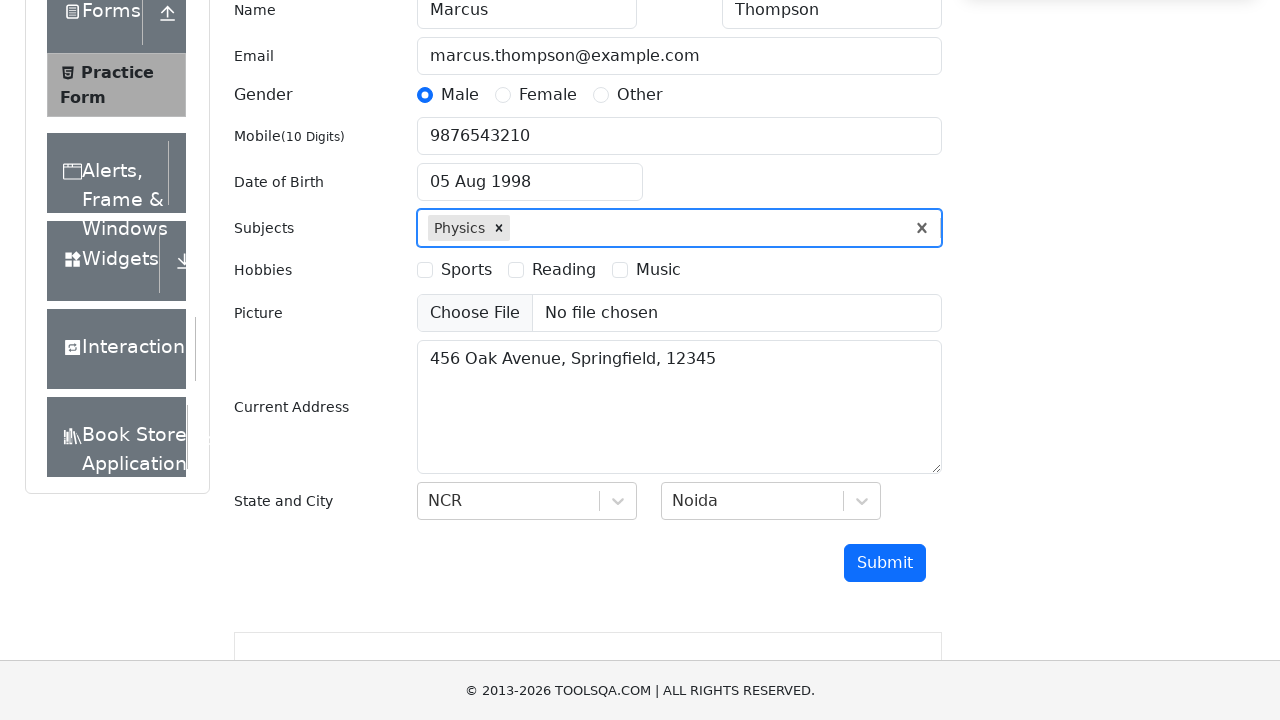

Typed 'Chemistry' in subjects field
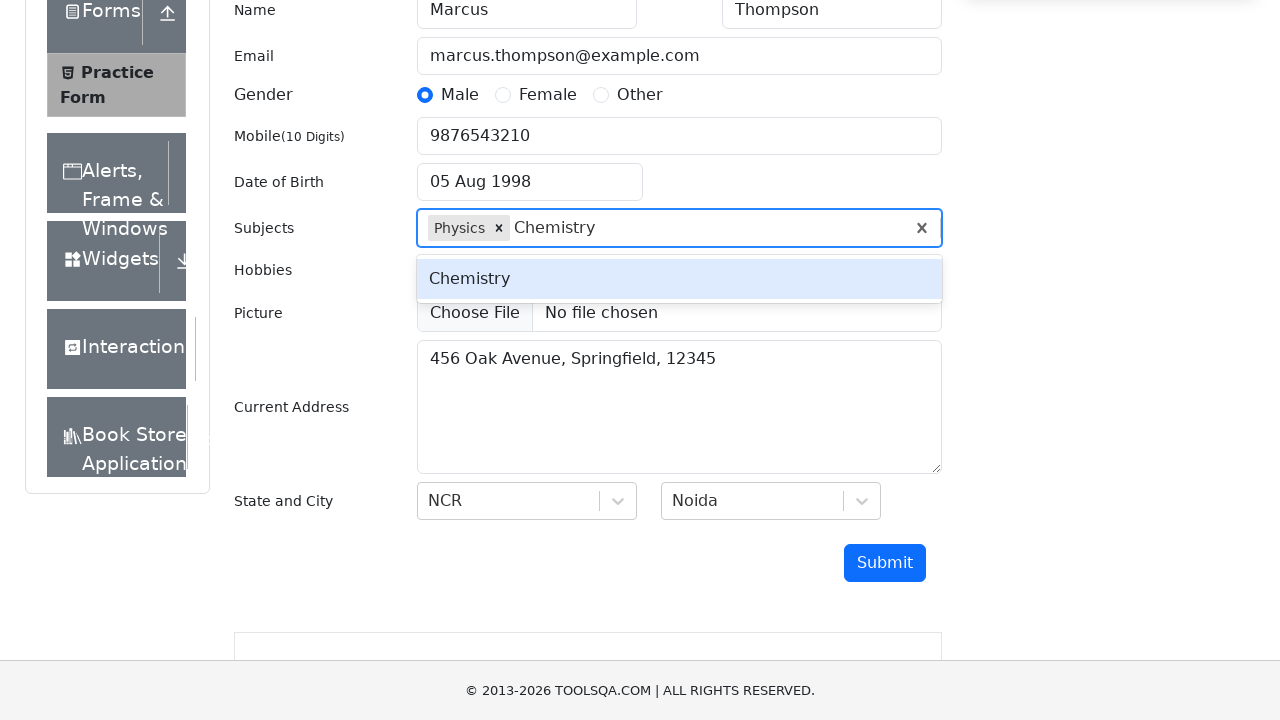

Pressed Enter to confirm Chemistry subject
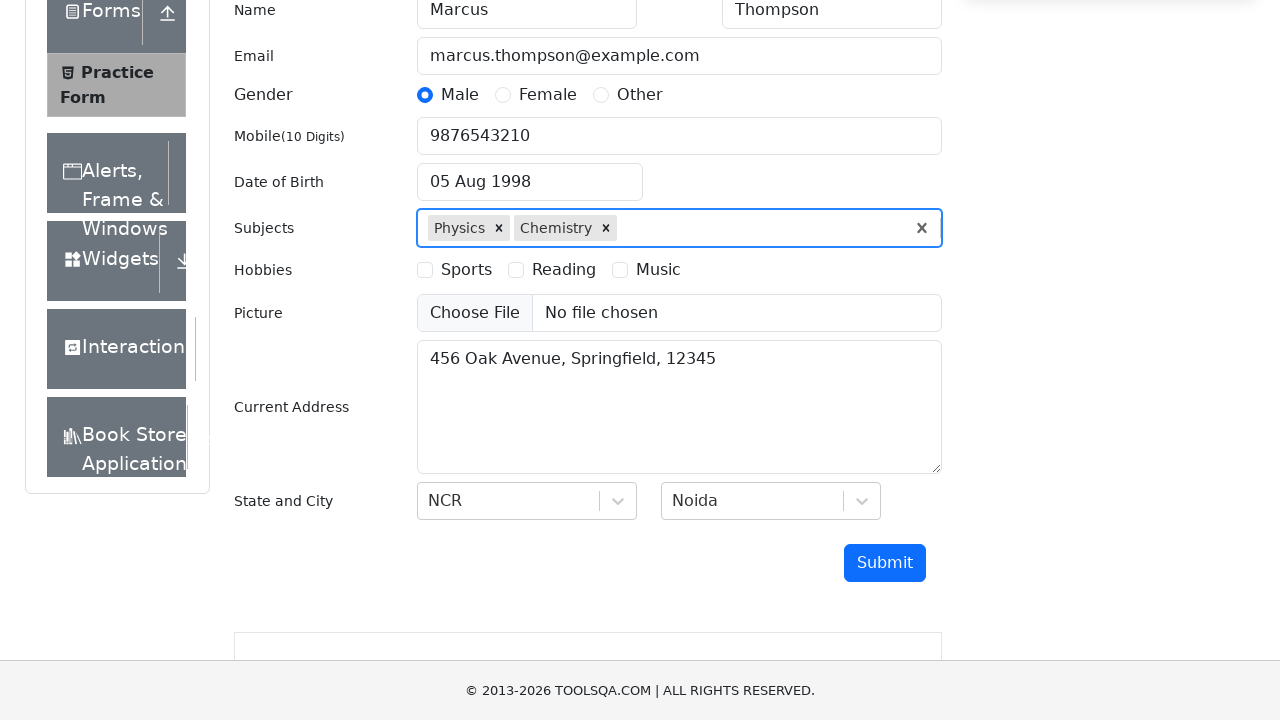

Clicked Sports checkbox in hobbies section at (466, 270) on label[for='hobbies-checkbox-1']
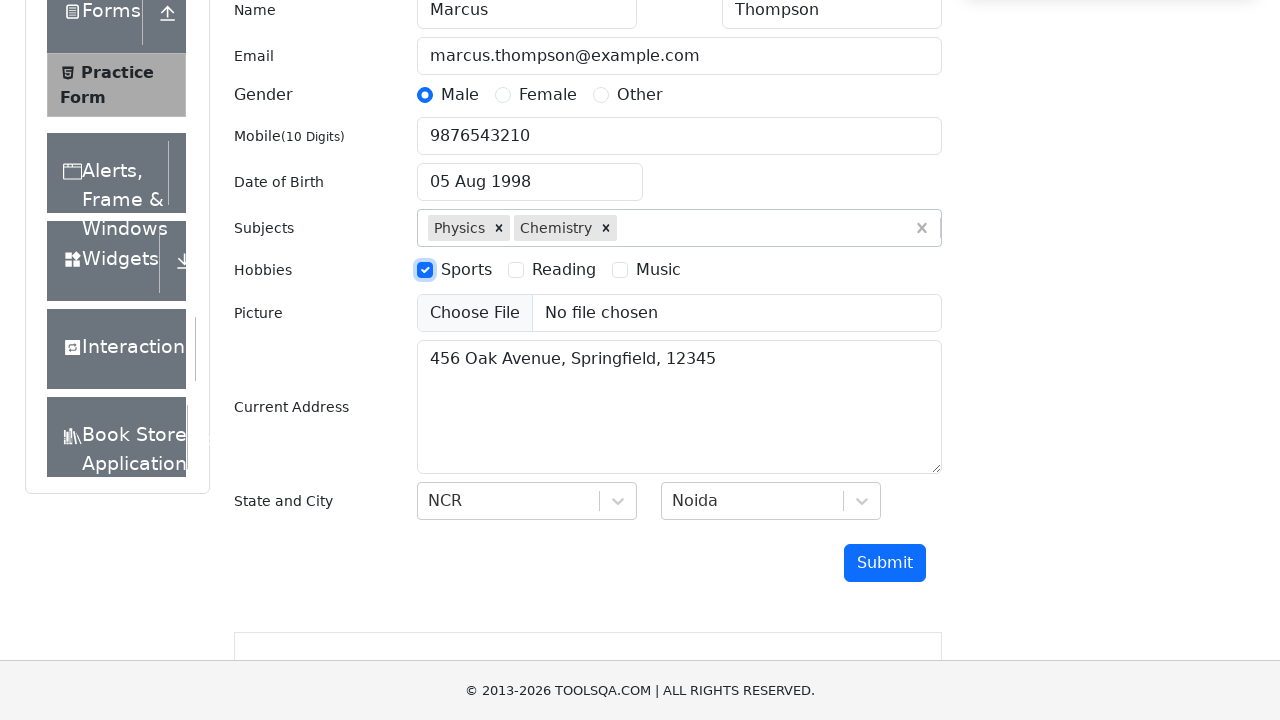

Clicked submit button to submit the form at (885, 563) on button#submit
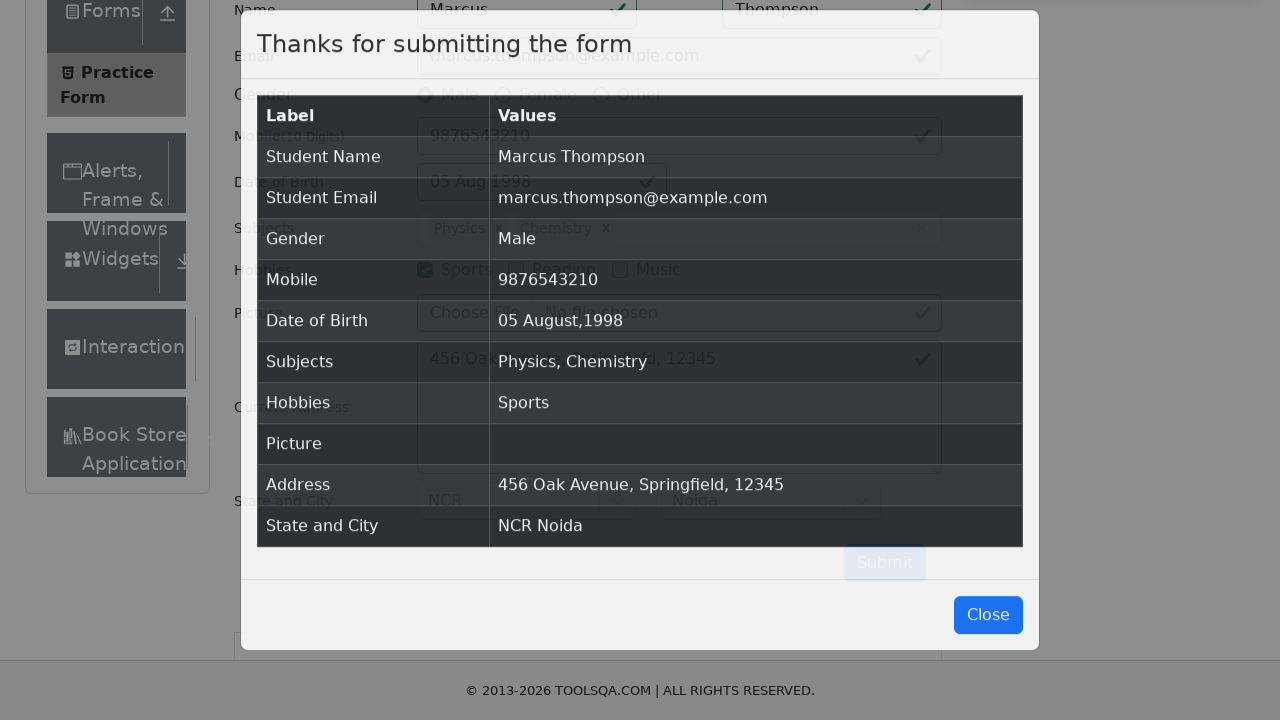

Form submission confirmation modal appeared
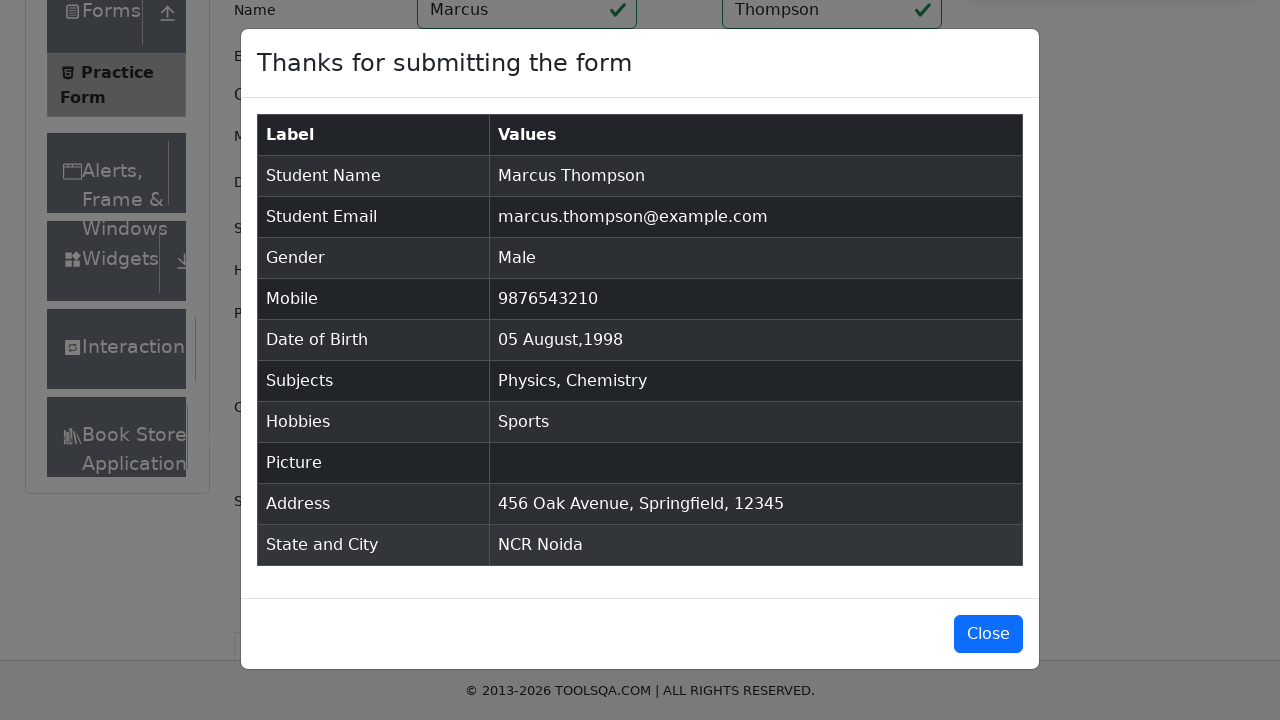

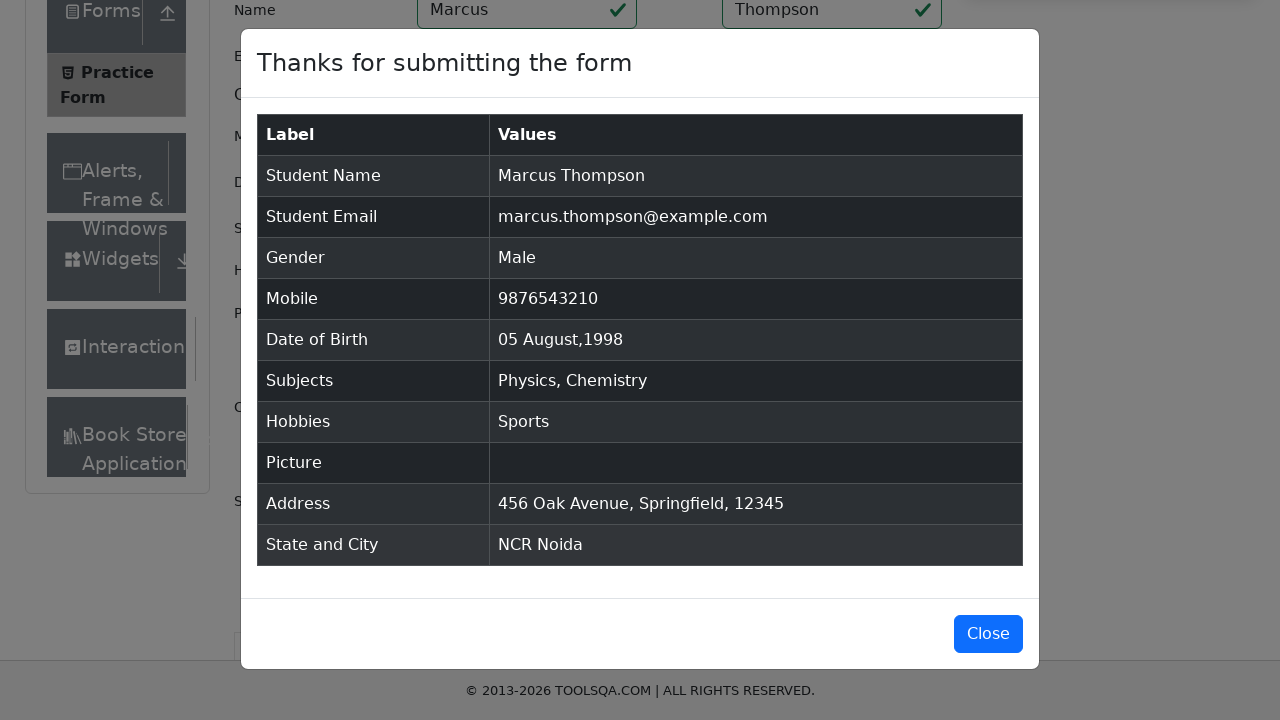